Tests the add/remove elements functionality by clicking the "Add Element" button 20 times to create 20 new buttons, then clicking each newly created "Delete" button to remove them all.

Starting URL: https://the-internet.herokuapp.com/add_remove_elements/

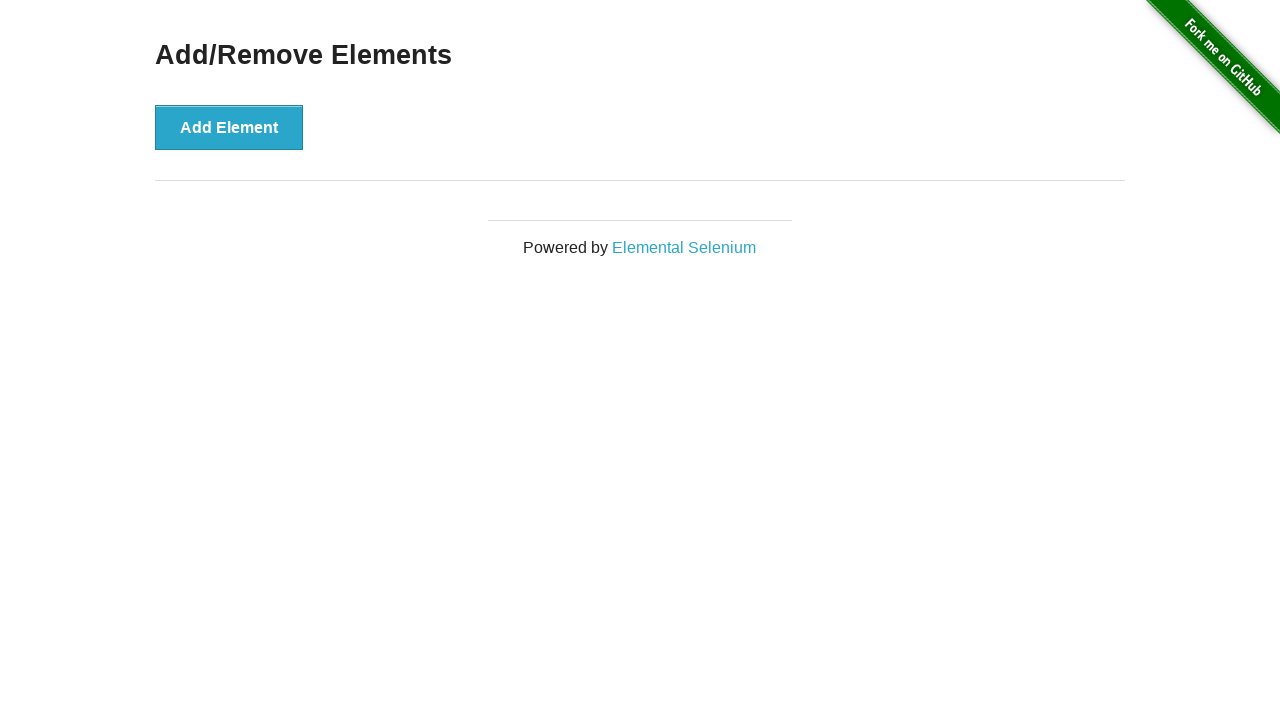

Clicked 'Add Element' button (iteration 1/20) at (229, 127) on button[onclick='addElement()']
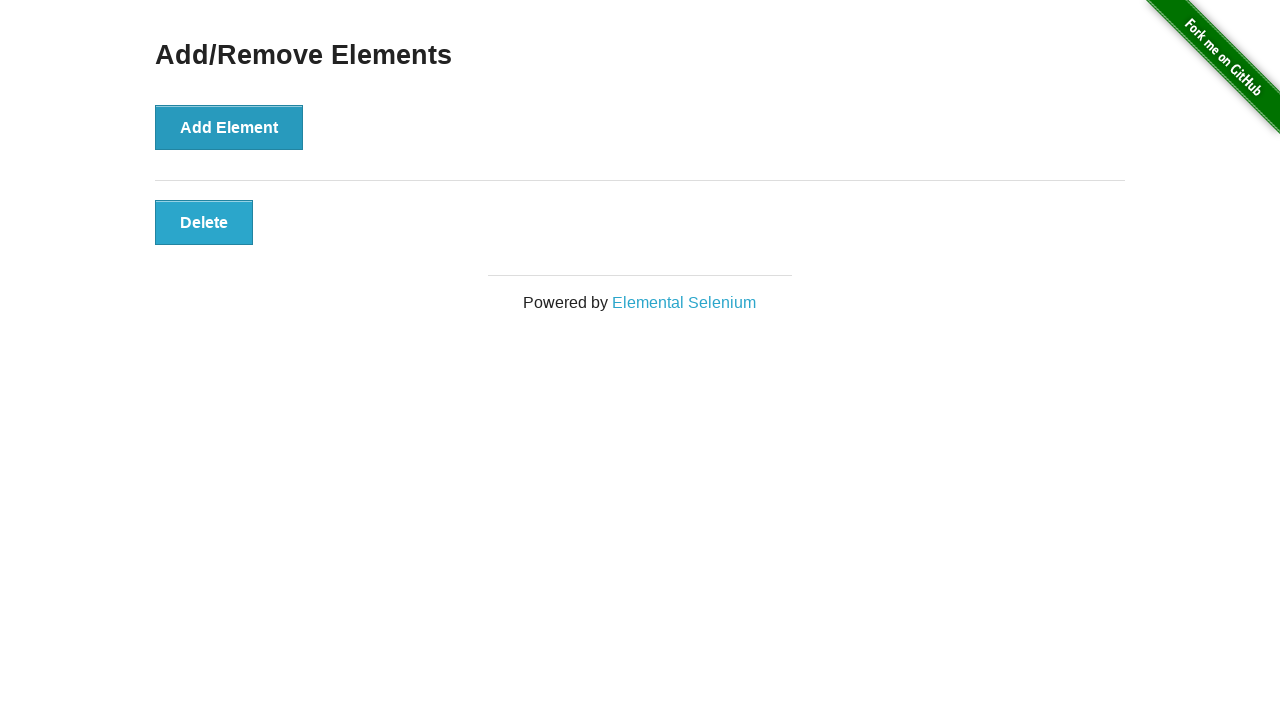

Clicked 'Add Element' button (iteration 2/20) at (229, 127) on button[onclick='addElement()']
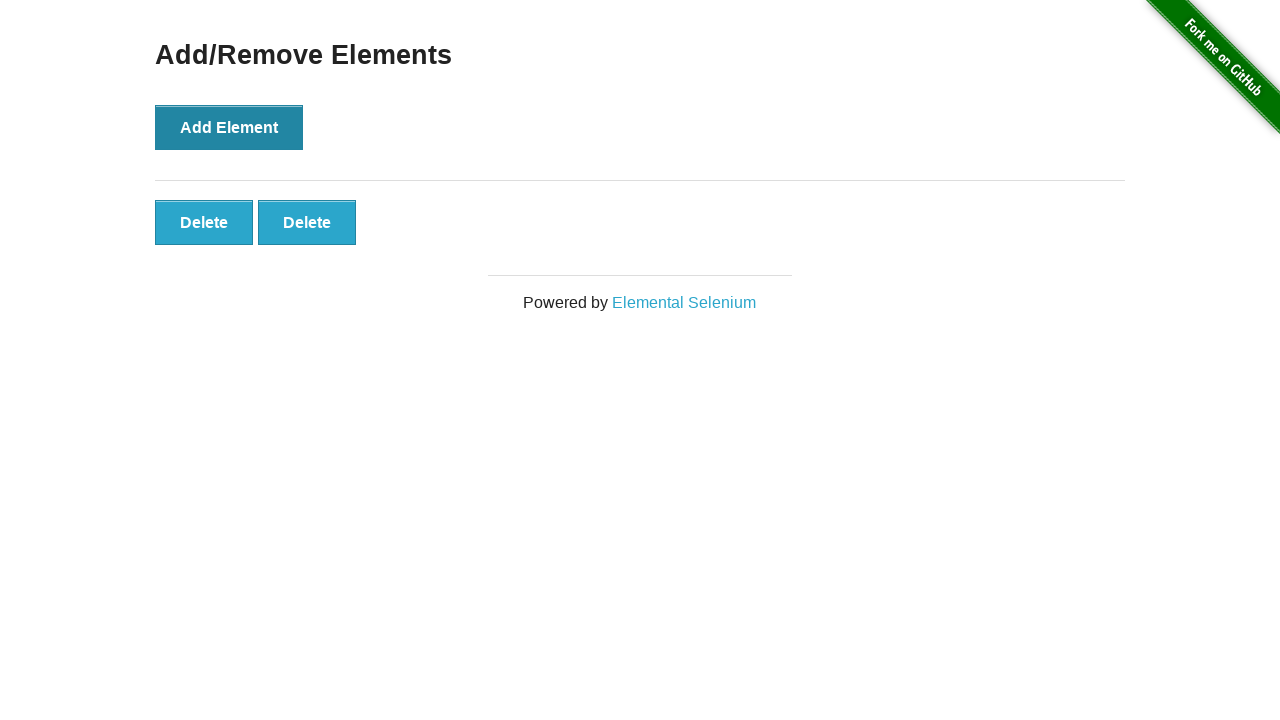

Clicked 'Add Element' button (iteration 3/20) at (229, 127) on button[onclick='addElement()']
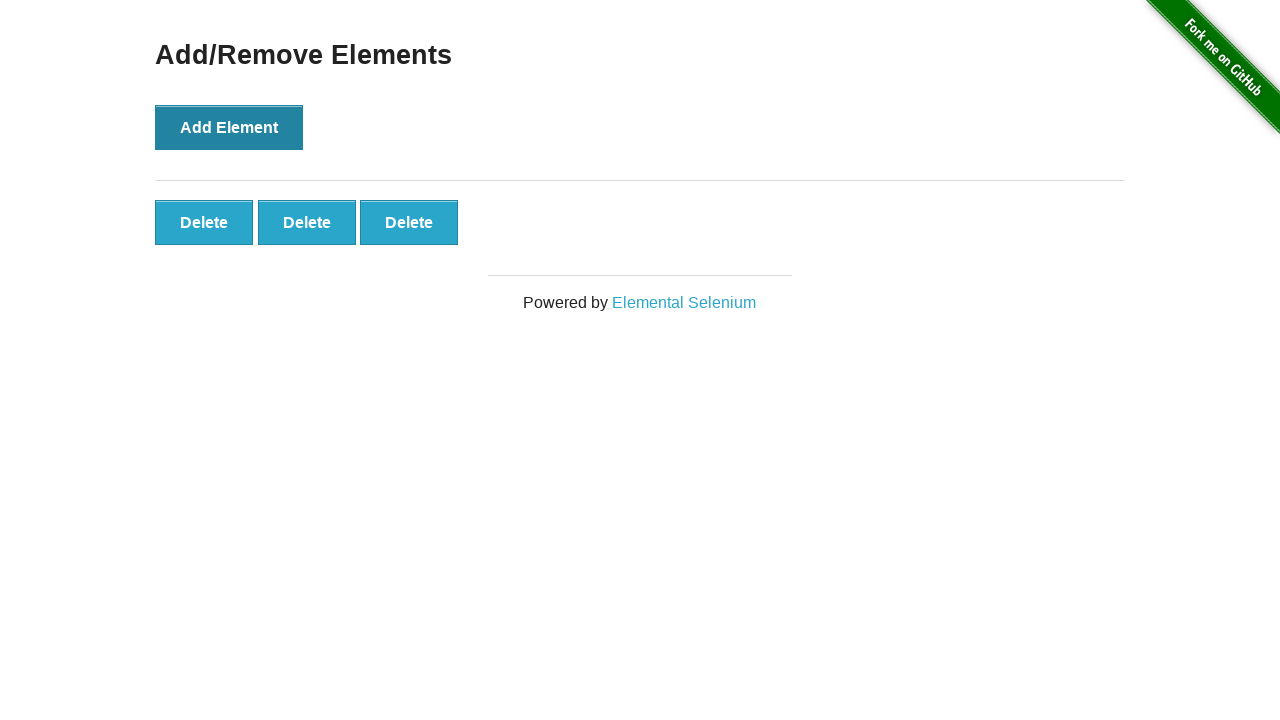

Clicked 'Add Element' button (iteration 4/20) at (229, 127) on button[onclick='addElement()']
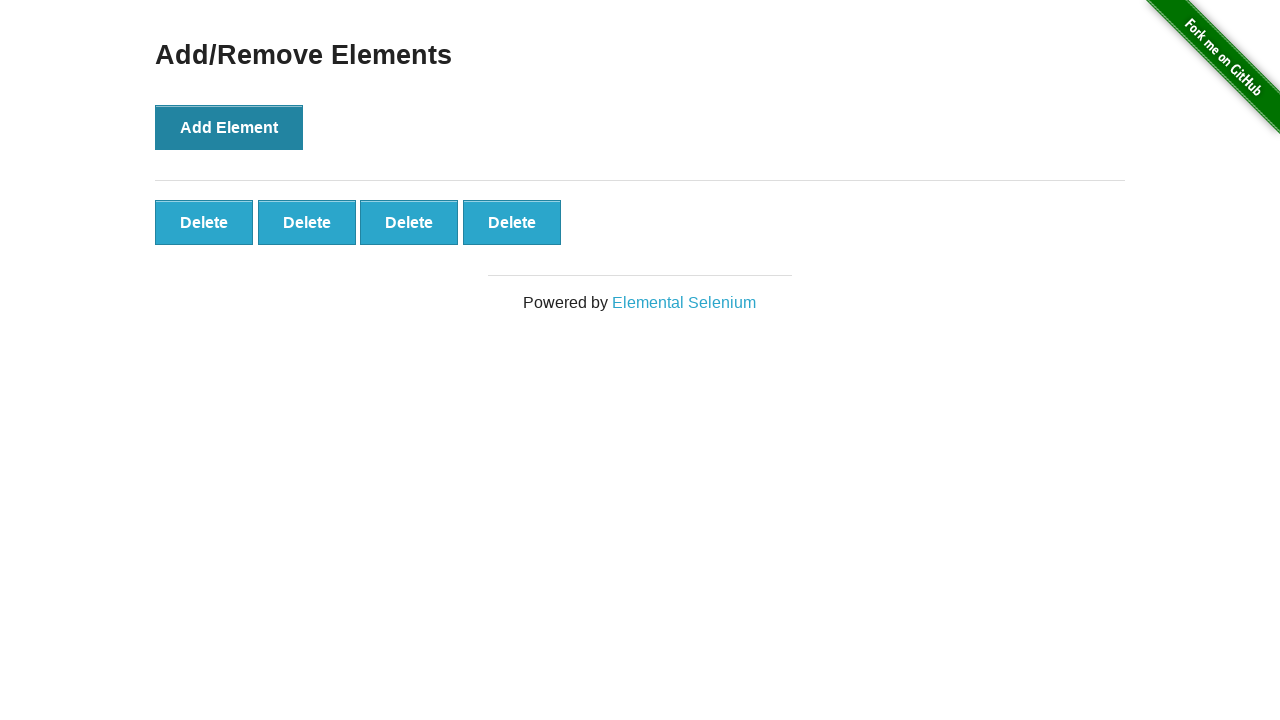

Clicked 'Add Element' button (iteration 5/20) at (229, 127) on button[onclick='addElement()']
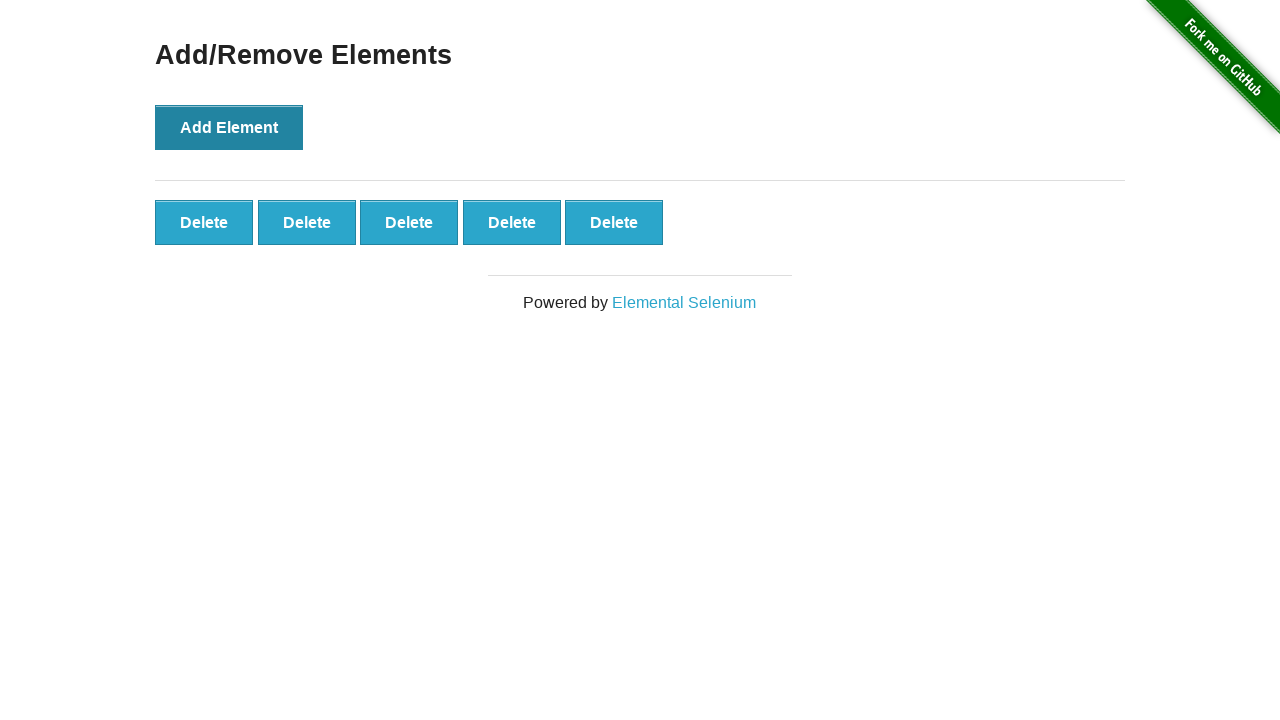

Clicked 'Add Element' button (iteration 6/20) at (229, 127) on button[onclick='addElement()']
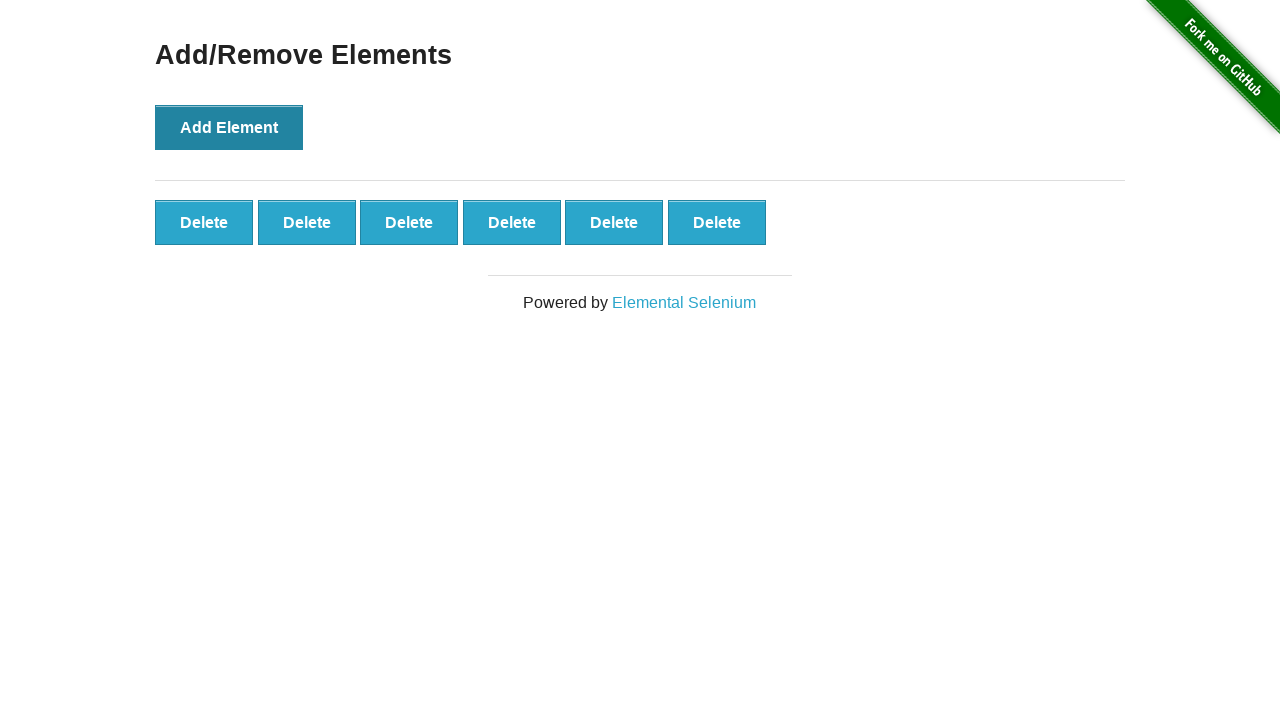

Clicked 'Add Element' button (iteration 7/20) at (229, 127) on button[onclick='addElement()']
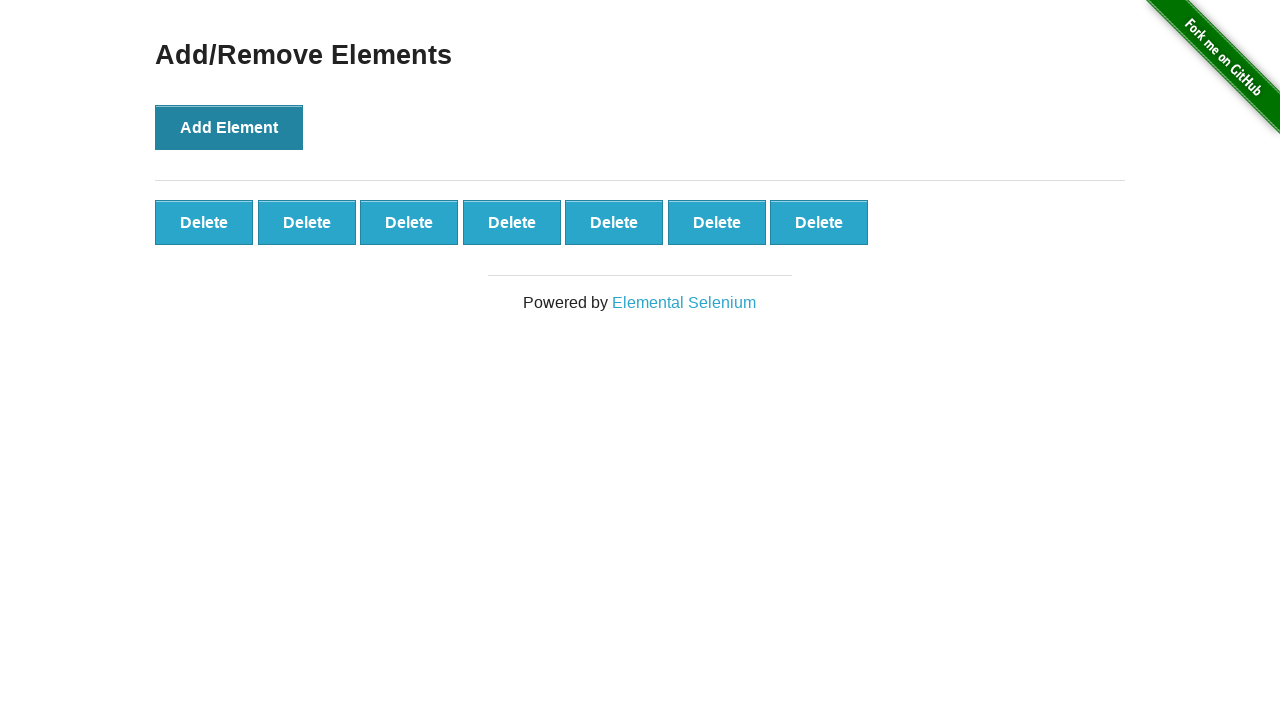

Clicked 'Add Element' button (iteration 8/20) at (229, 127) on button[onclick='addElement()']
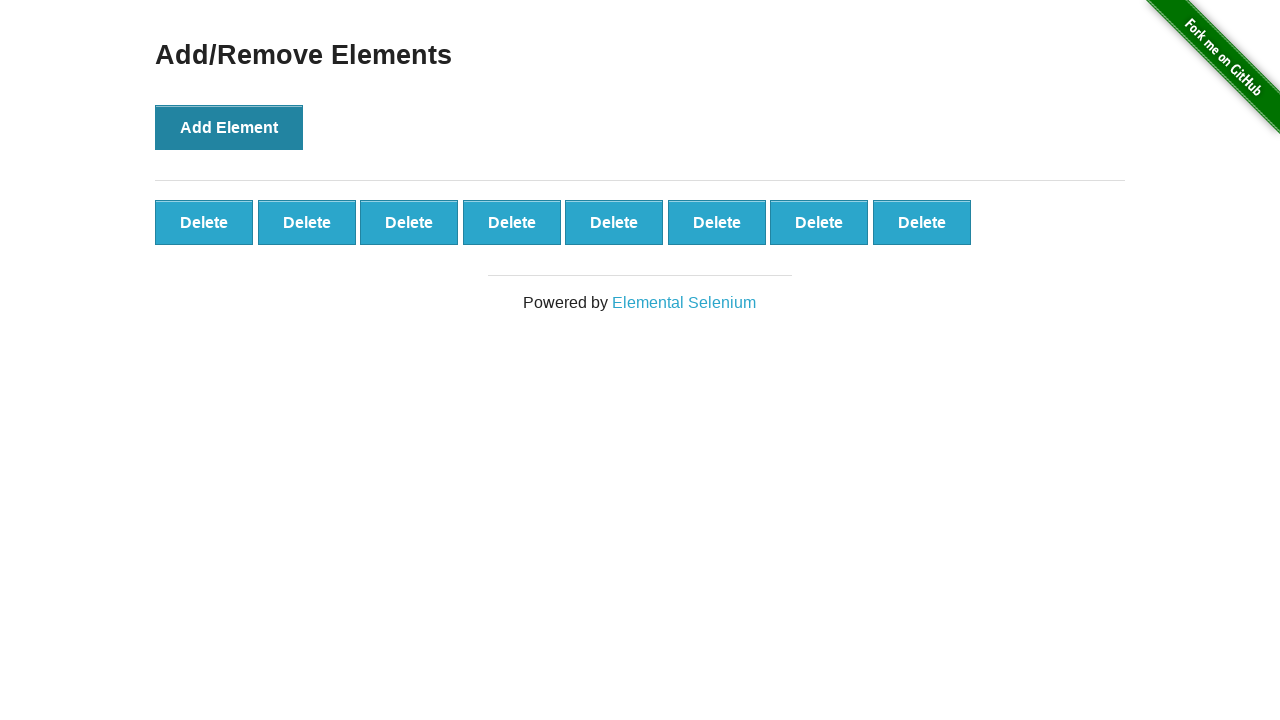

Clicked 'Add Element' button (iteration 9/20) at (229, 127) on button[onclick='addElement()']
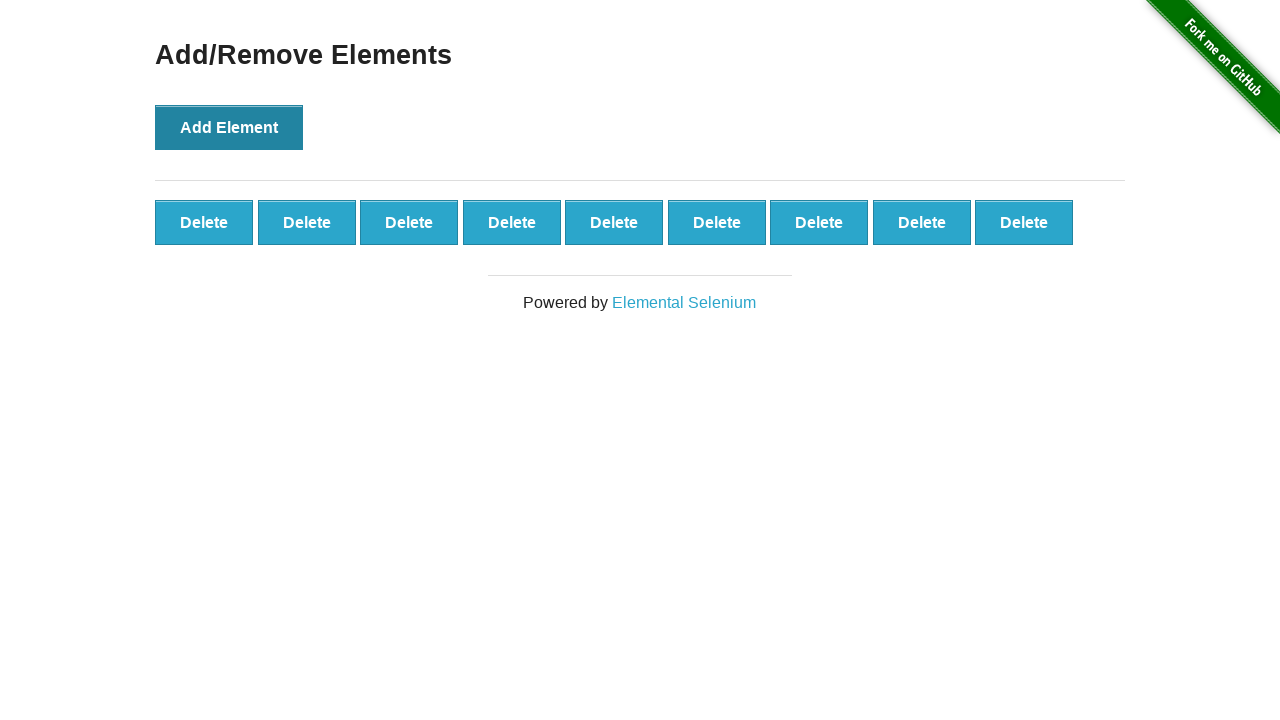

Clicked 'Add Element' button (iteration 10/20) at (229, 127) on button[onclick='addElement()']
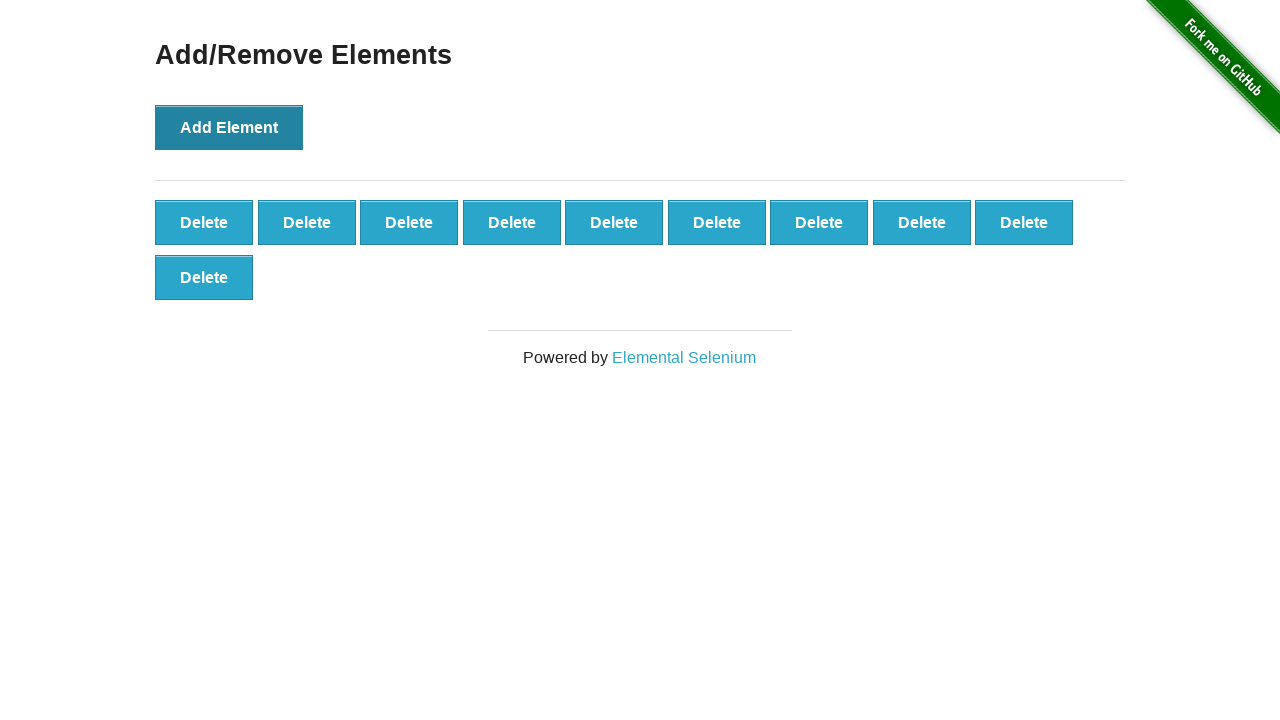

Clicked 'Add Element' button (iteration 11/20) at (229, 127) on button[onclick='addElement()']
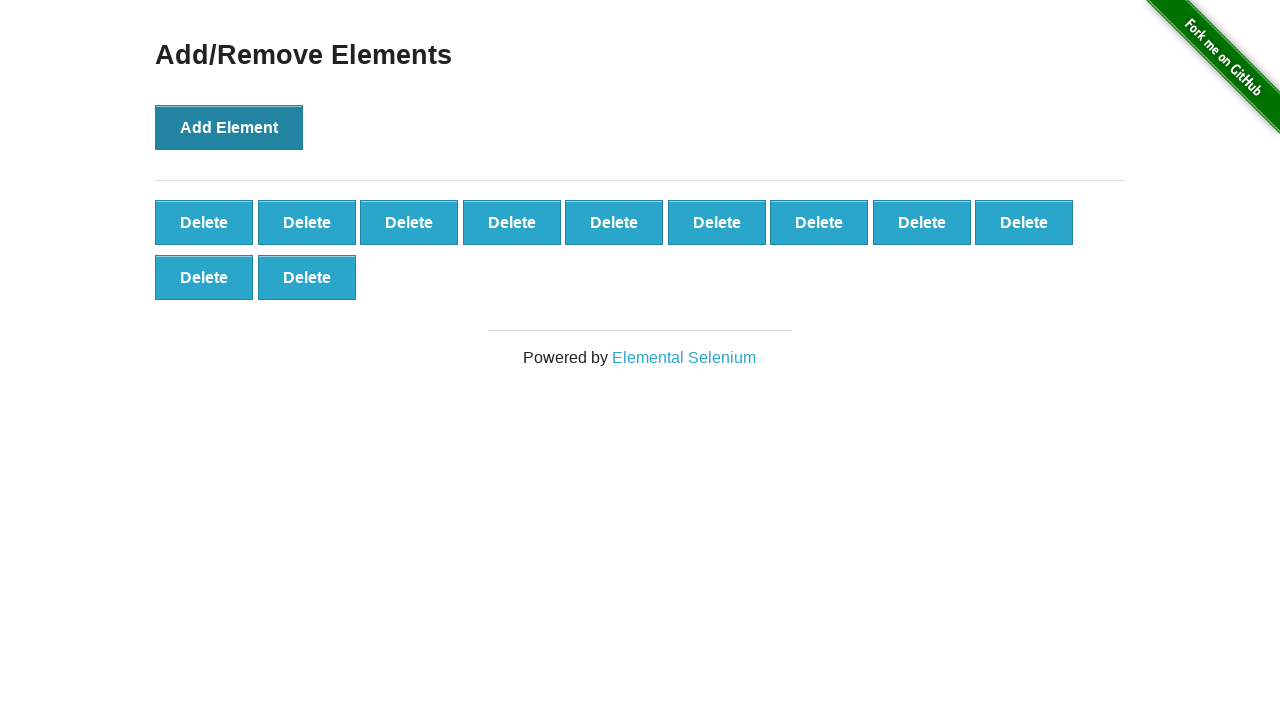

Clicked 'Add Element' button (iteration 12/20) at (229, 127) on button[onclick='addElement()']
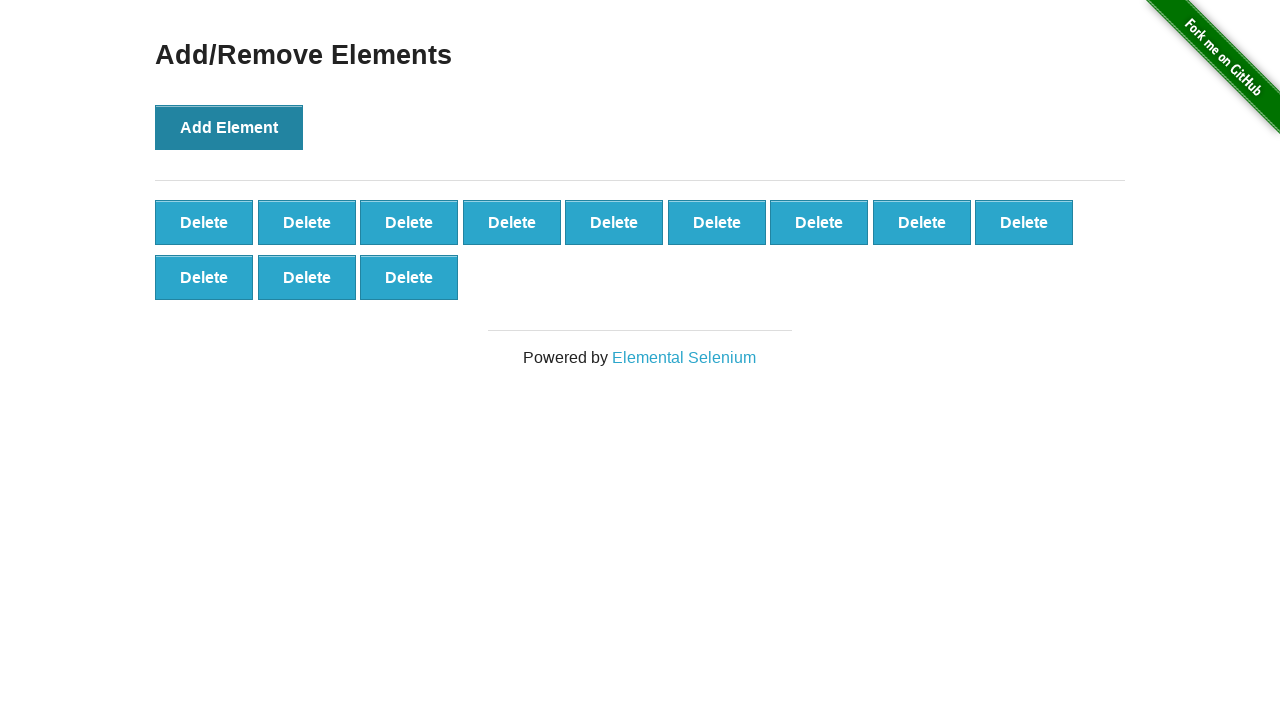

Clicked 'Add Element' button (iteration 13/20) at (229, 127) on button[onclick='addElement()']
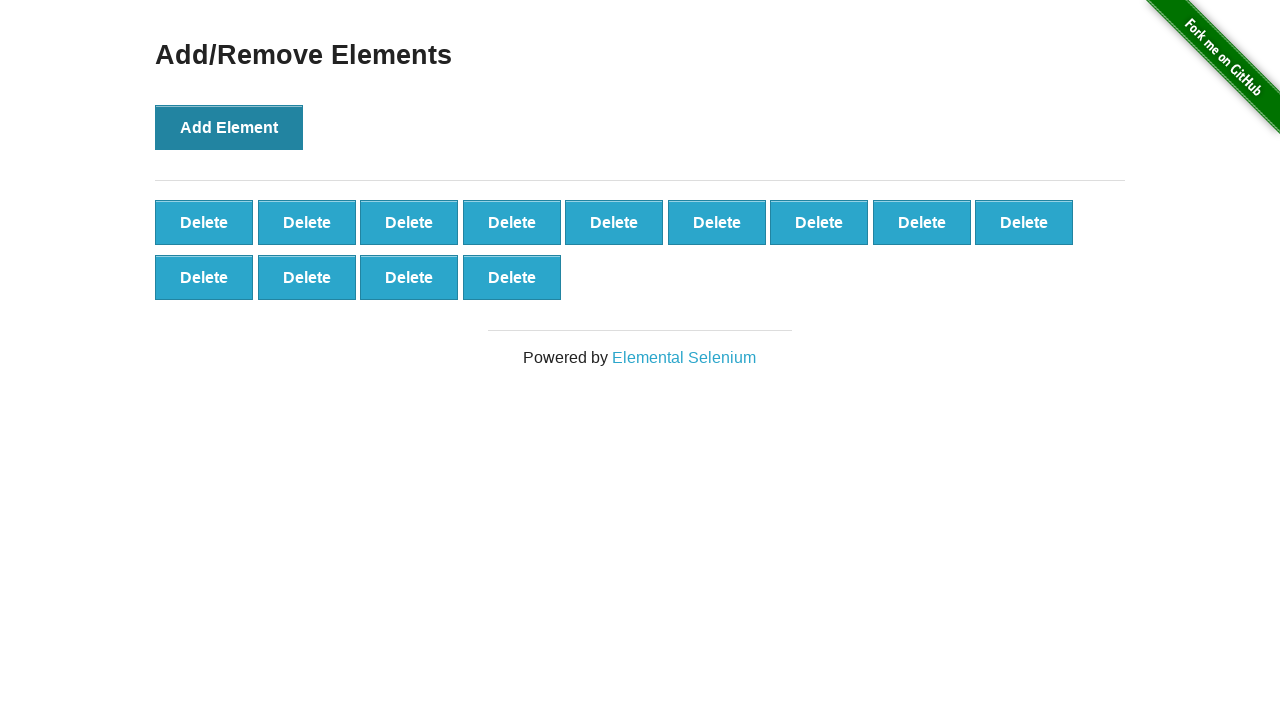

Clicked 'Add Element' button (iteration 14/20) at (229, 127) on button[onclick='addElement()']
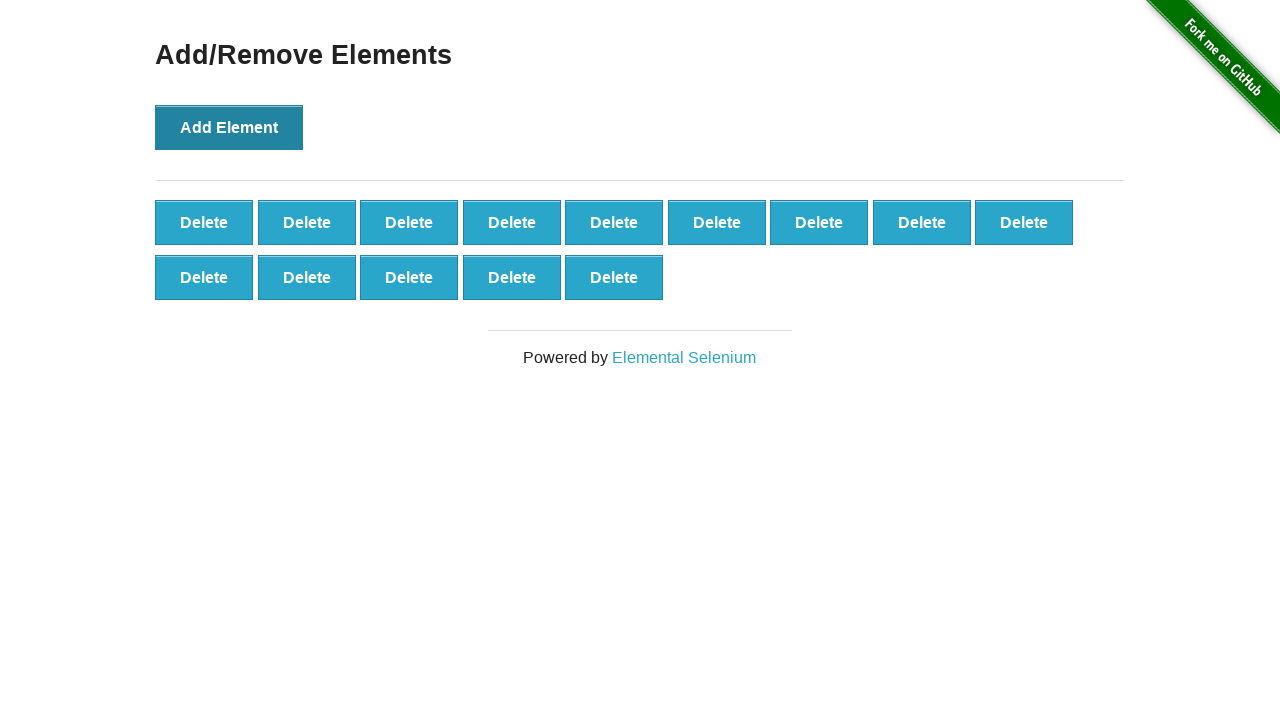

Clicked 'Add Element' button (iteration 15/20) at (229, 127) on button[onclick='addElement()']
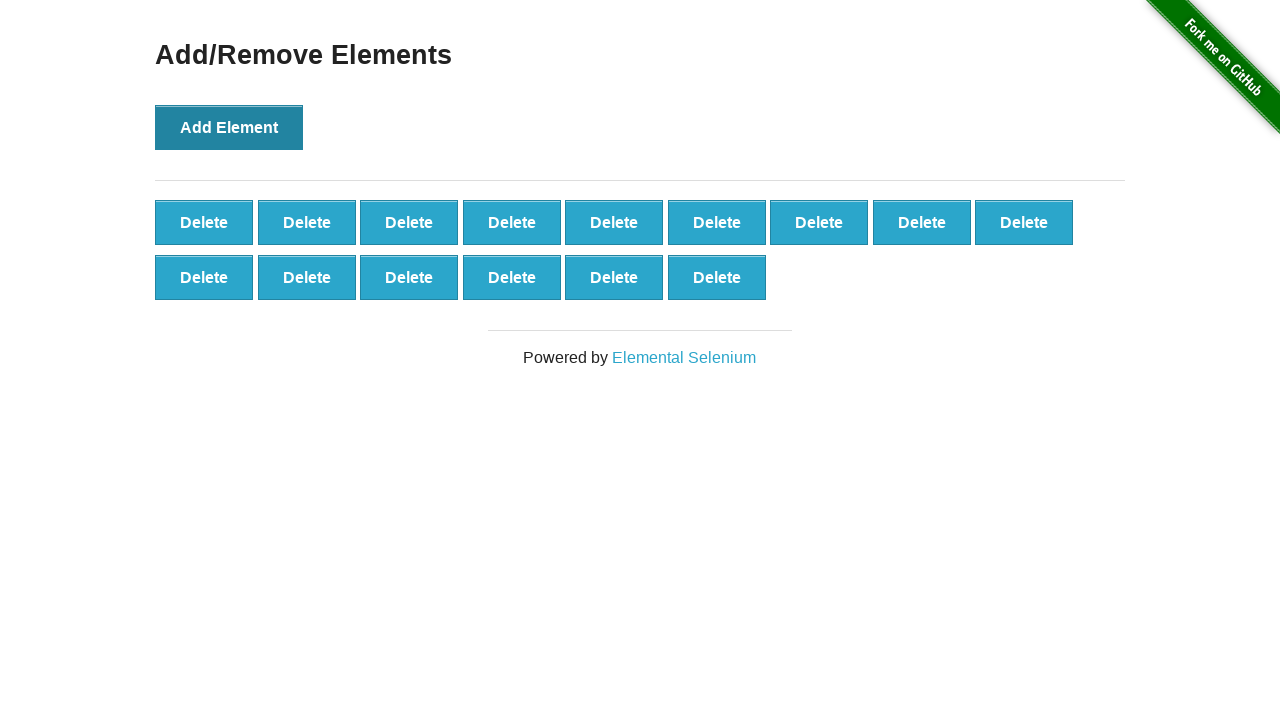

Clicked 'Add Element' button (iteration 16/20) at (229, 127) on button[onclick='addElement()']
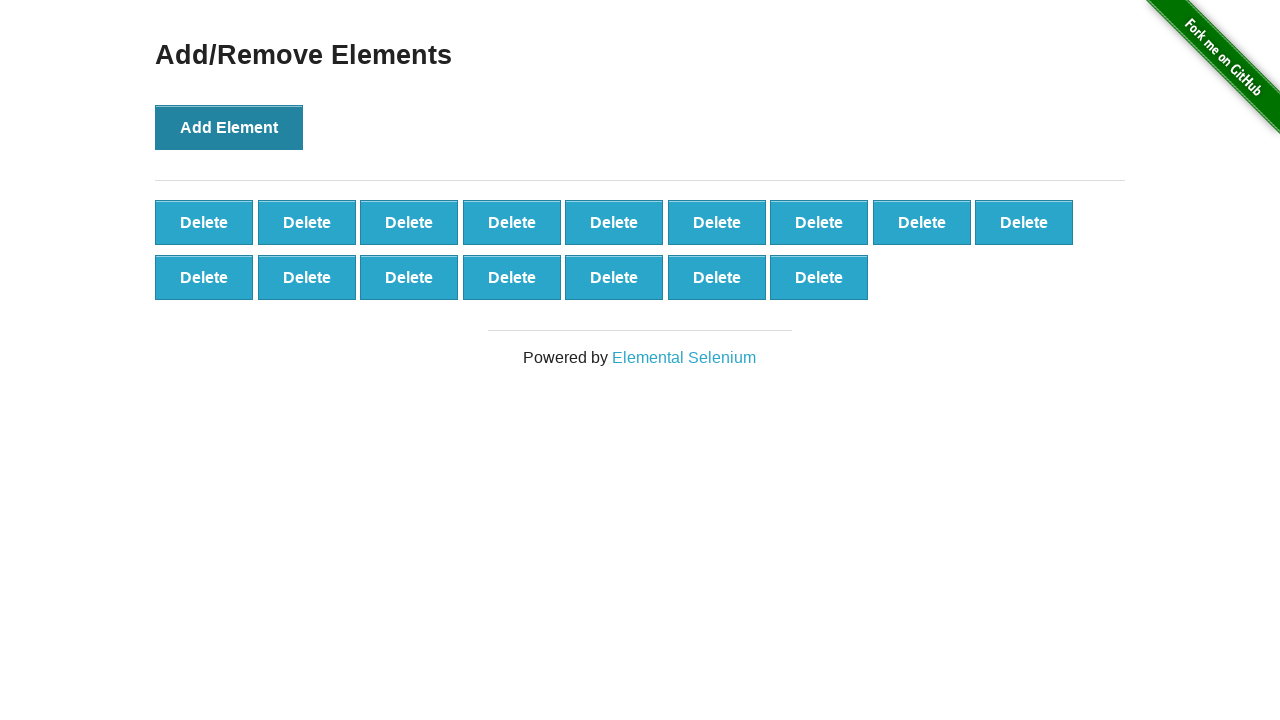

Clicked 'Add Element' button (iteration 17/20) at (229, 127) on button[onclick='addElement()']
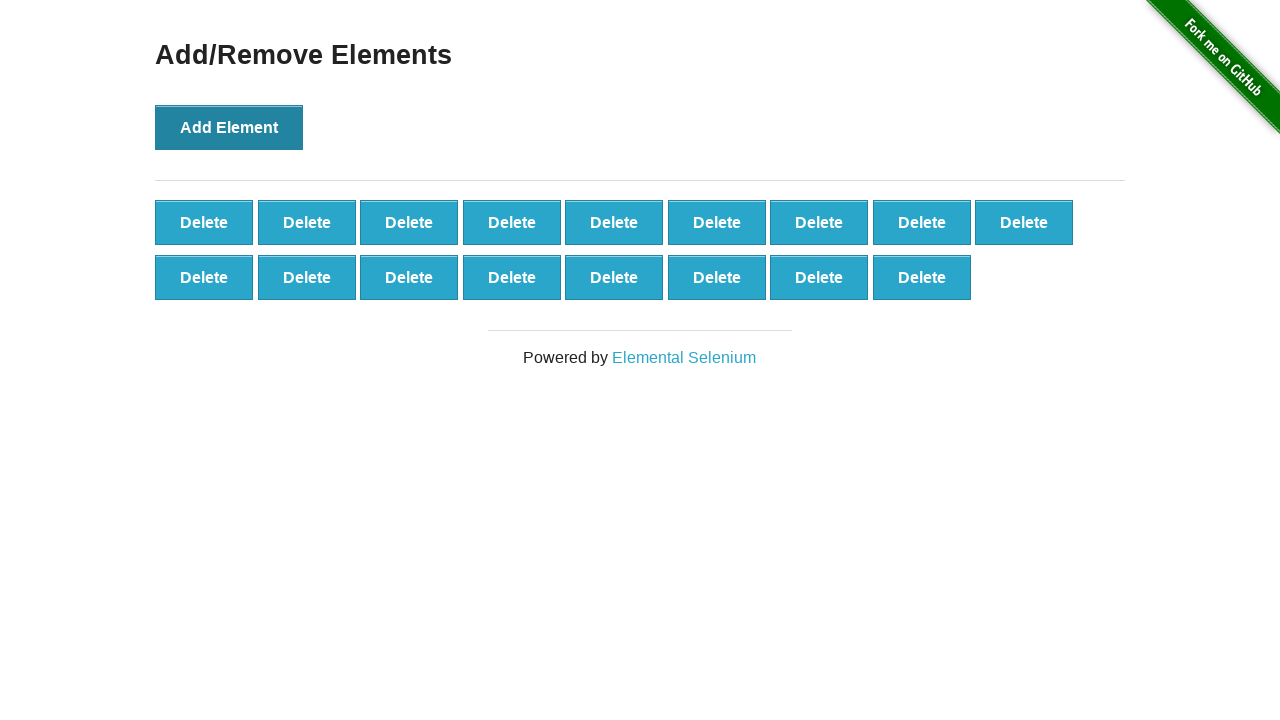

Clicked 'Add Element' button (iteration 18/20) at (229, 127) on button[onclick='addElement()']
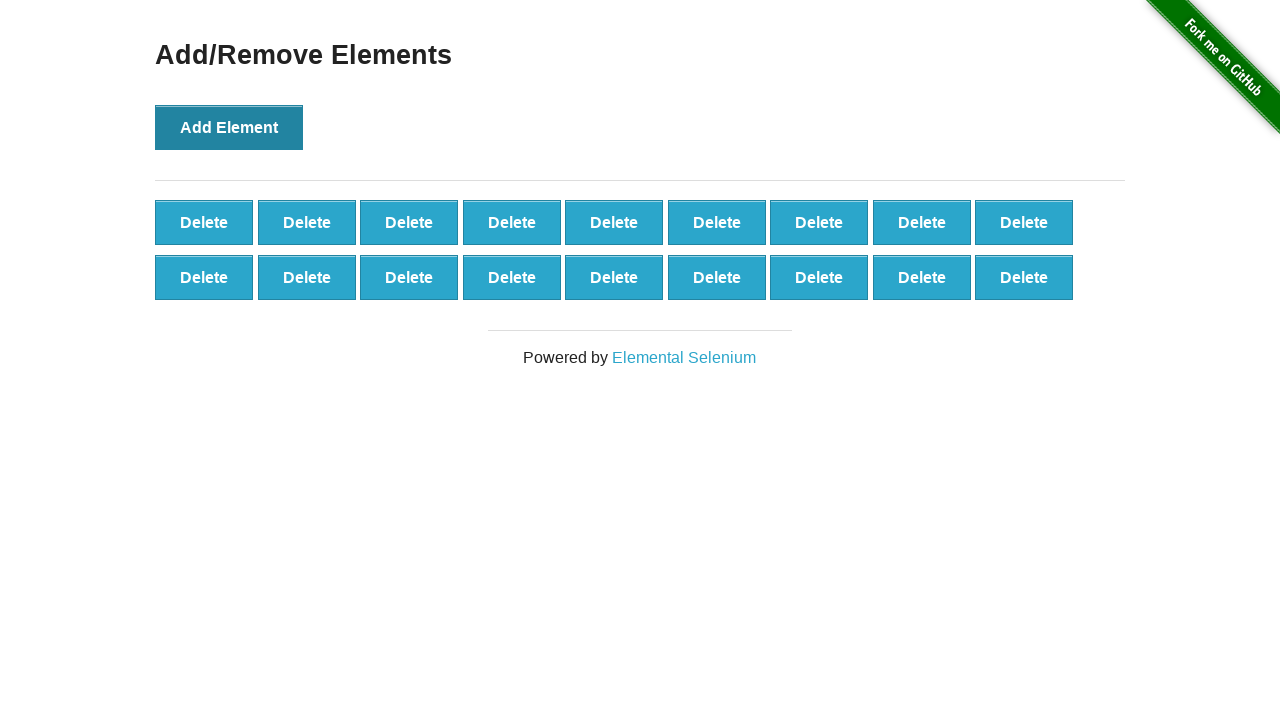

Clicked 'Add Element' button (iteration 19/20) at (229, 127) on button[onclick='addElement()']
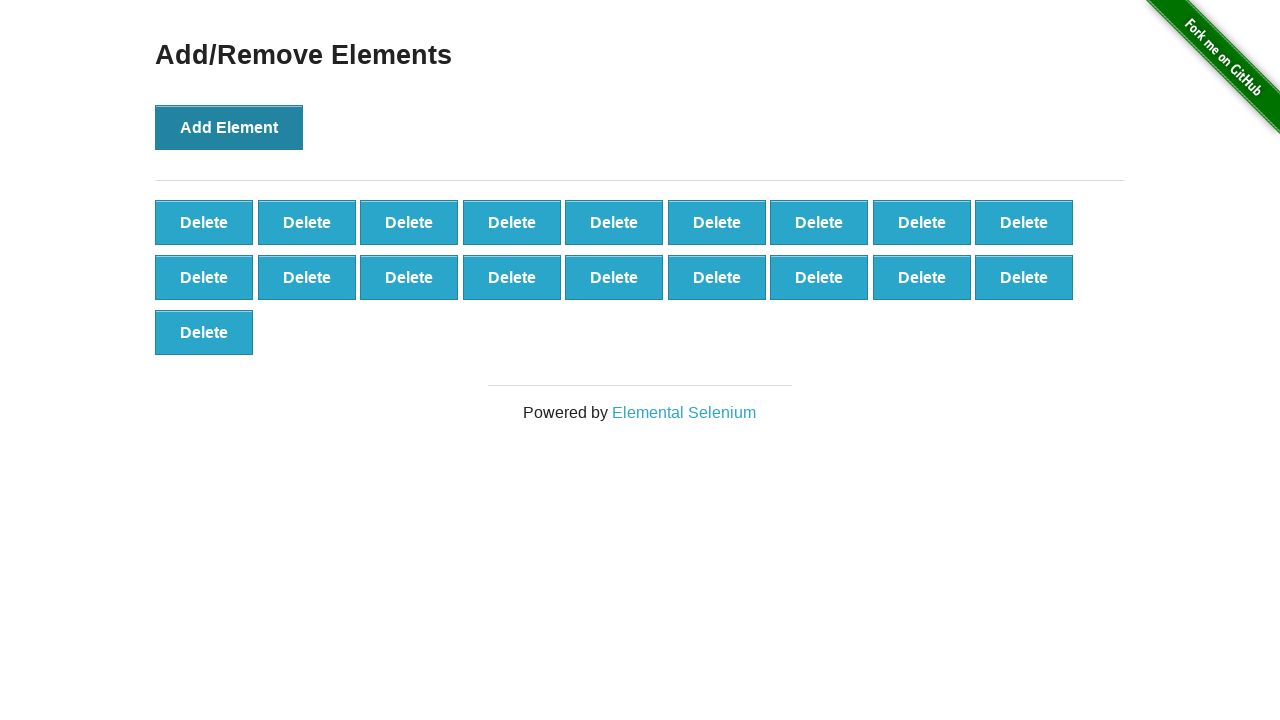

Clicked 'Add Element' button (iteration 20/20) at (229, 127) on button[onclick='addElement()']
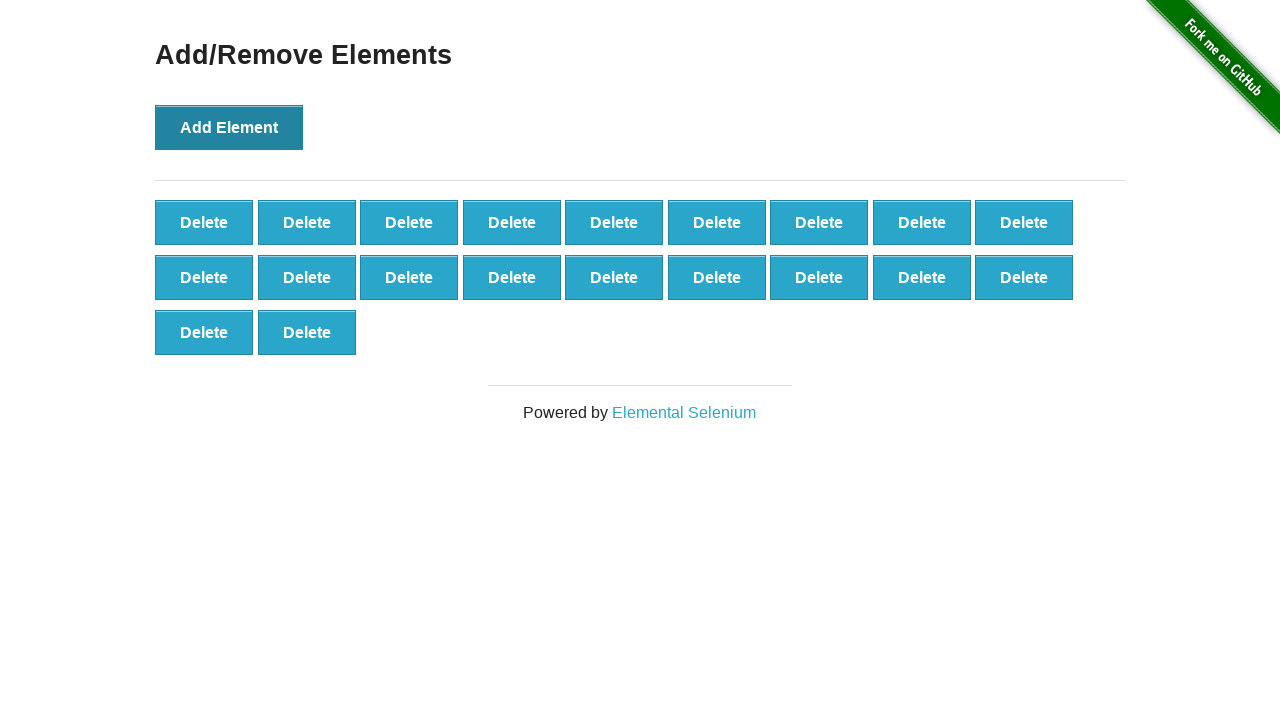

Waited for delete buttons to load
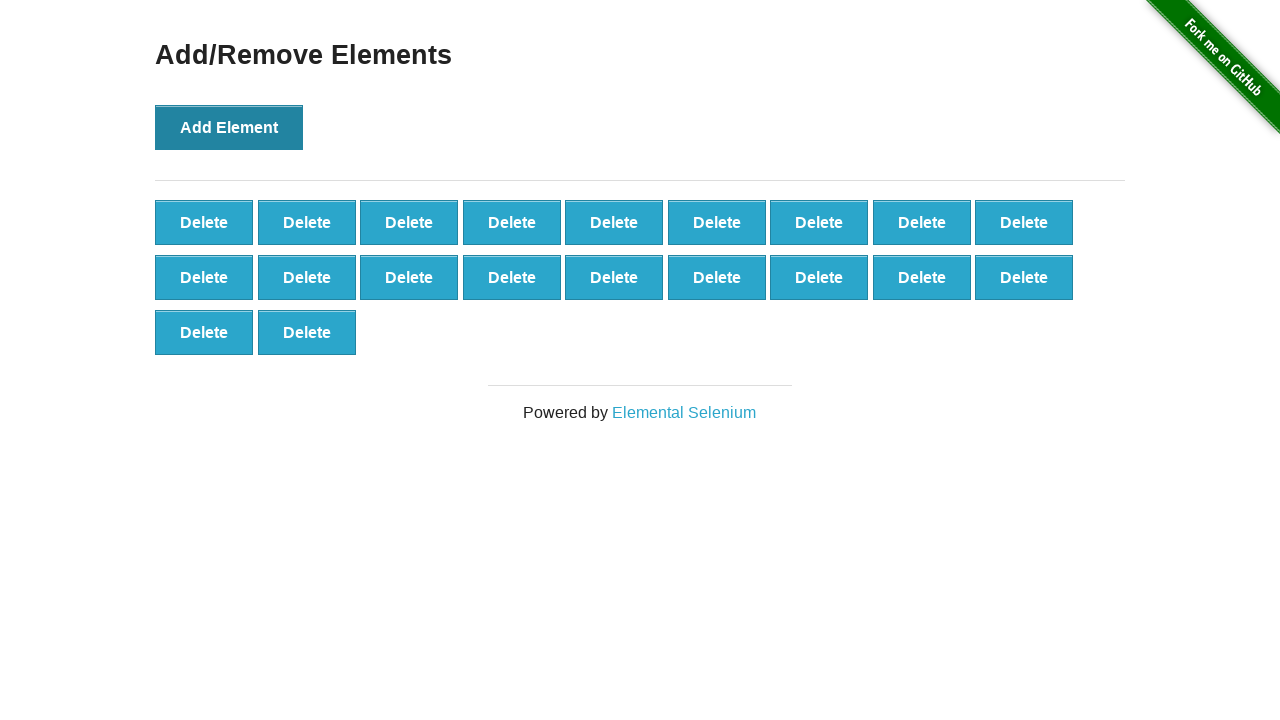

Located all delete buttons
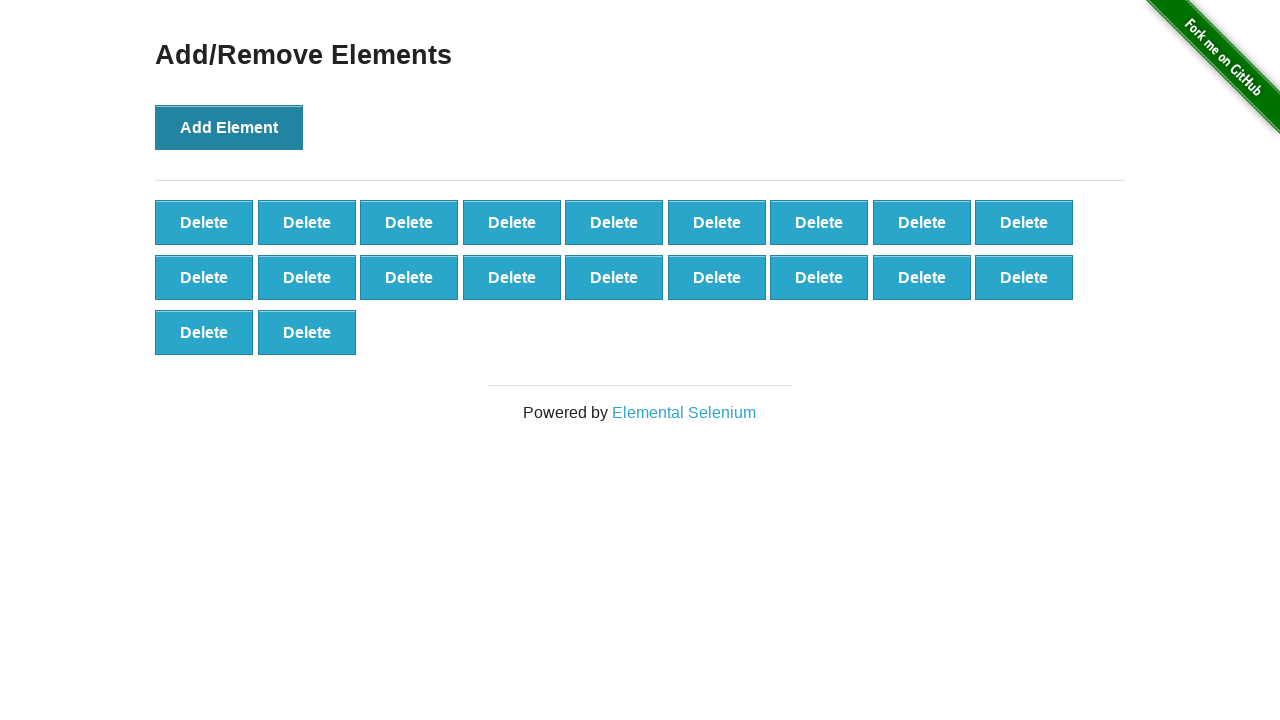

Verified that exactly 20 delete buttons were created
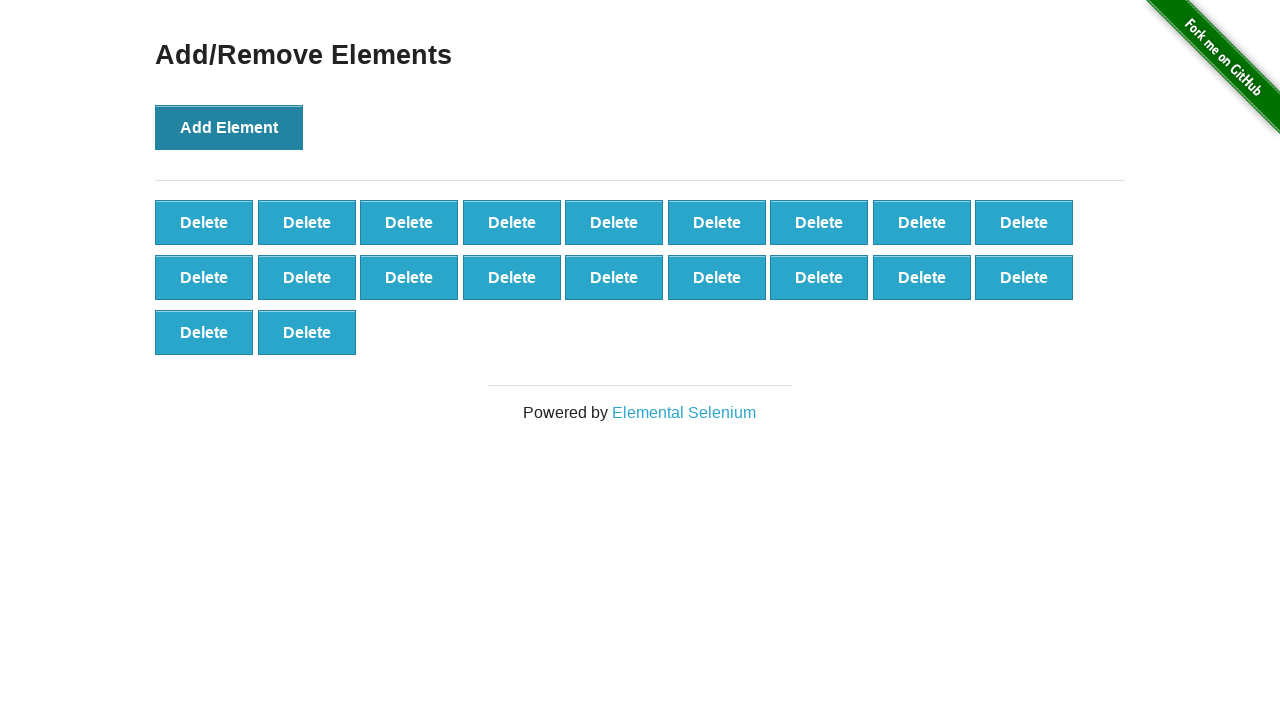

Clicked delete button to remove element (iteration 1/20) at (204, 222) on .added-manually
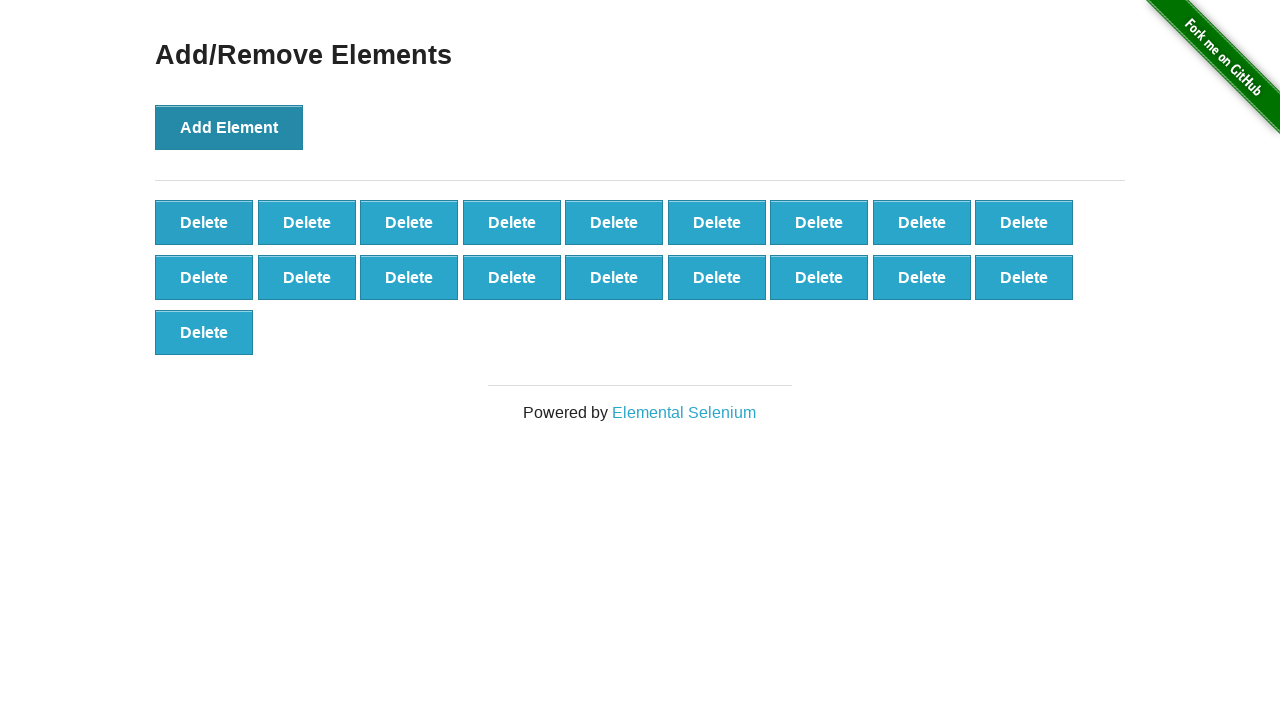

Clicked delete button to remove element (iteration 2/20) at (204, 222) on .added-manually
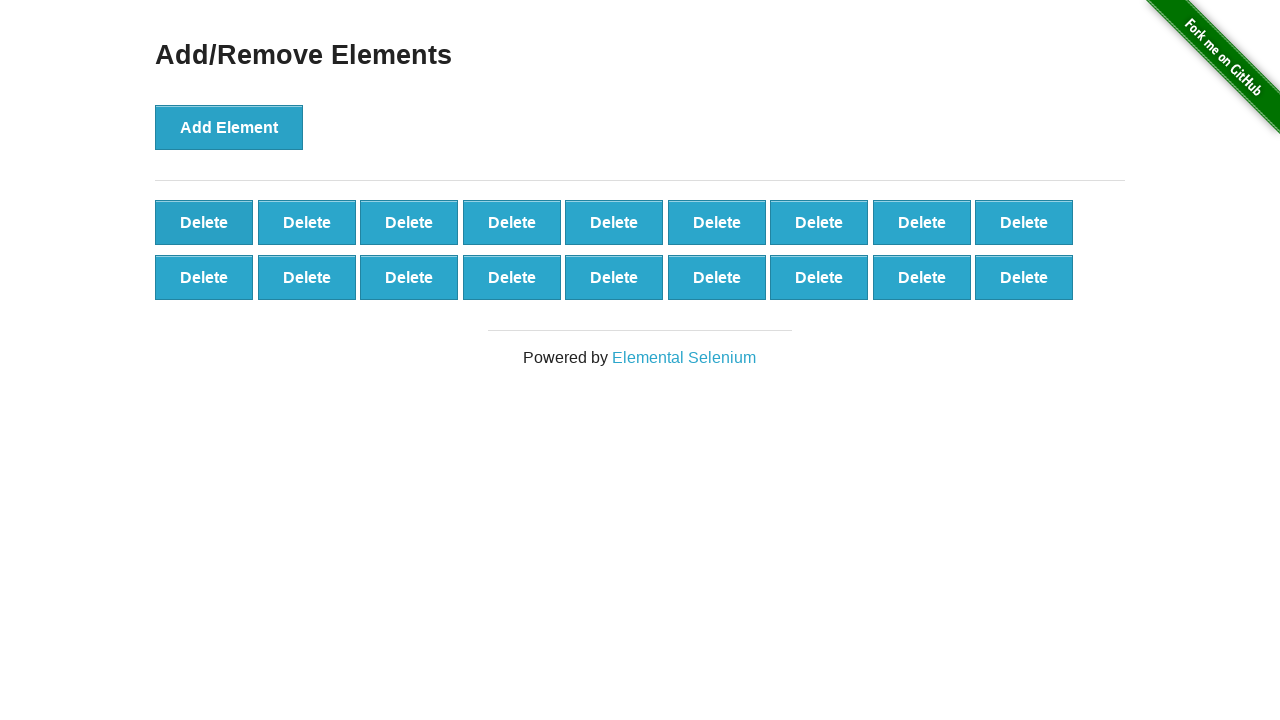

Clicked delete button to remove element (iteration 3/20) at (204, 222) on .added-manually
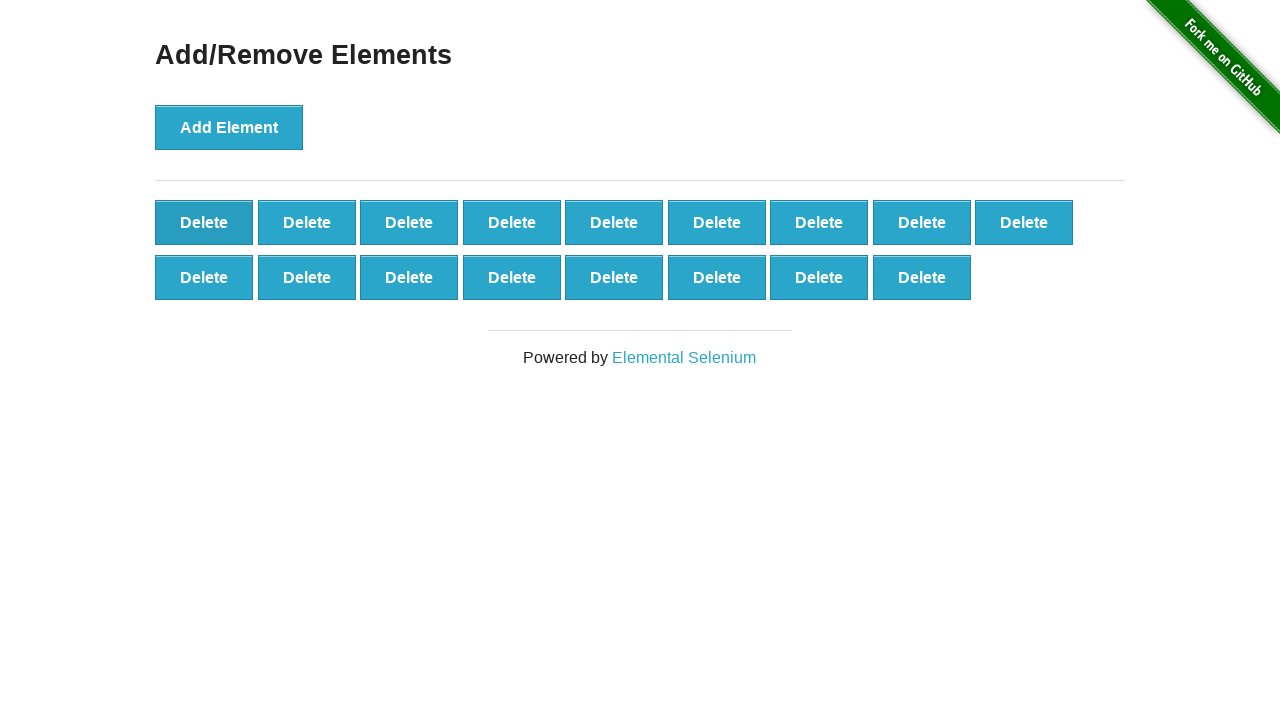

Clicked delete button to remove element (iteration 4/20) at (204, 222) on .added-manually
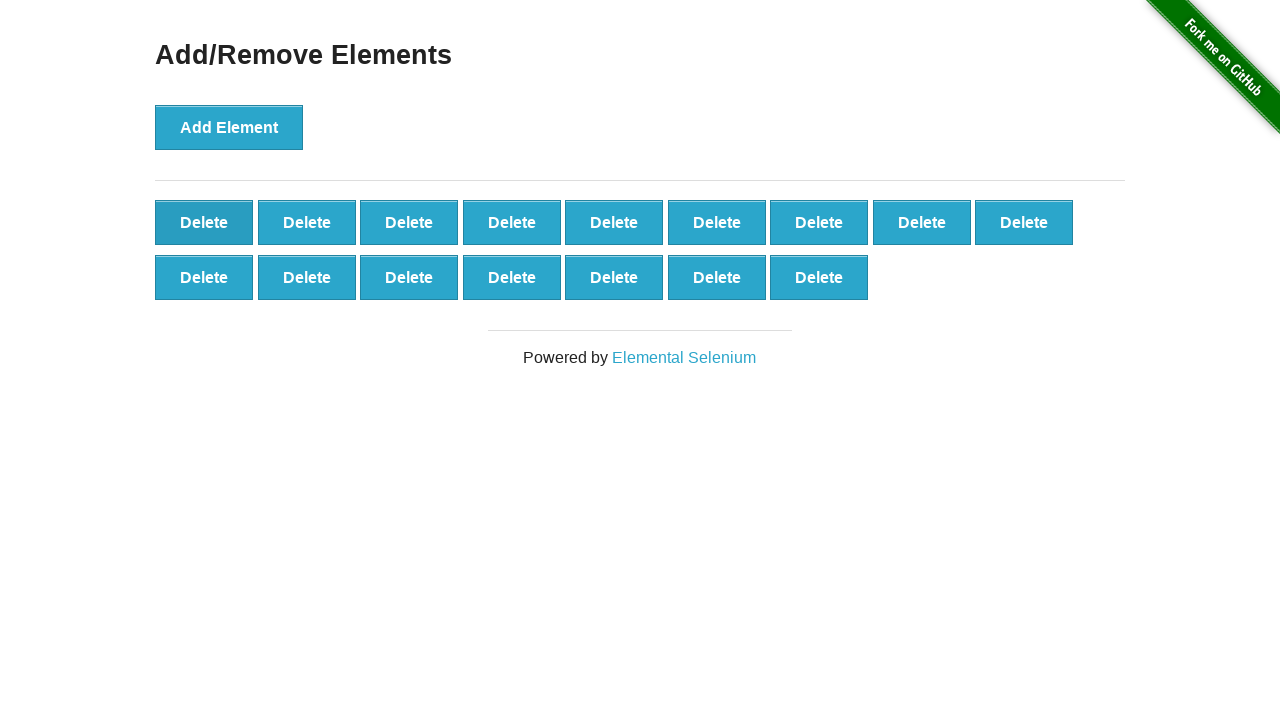

Clicked delete button to remove element (iteration 5/20) at (204, 222) on .added-manually
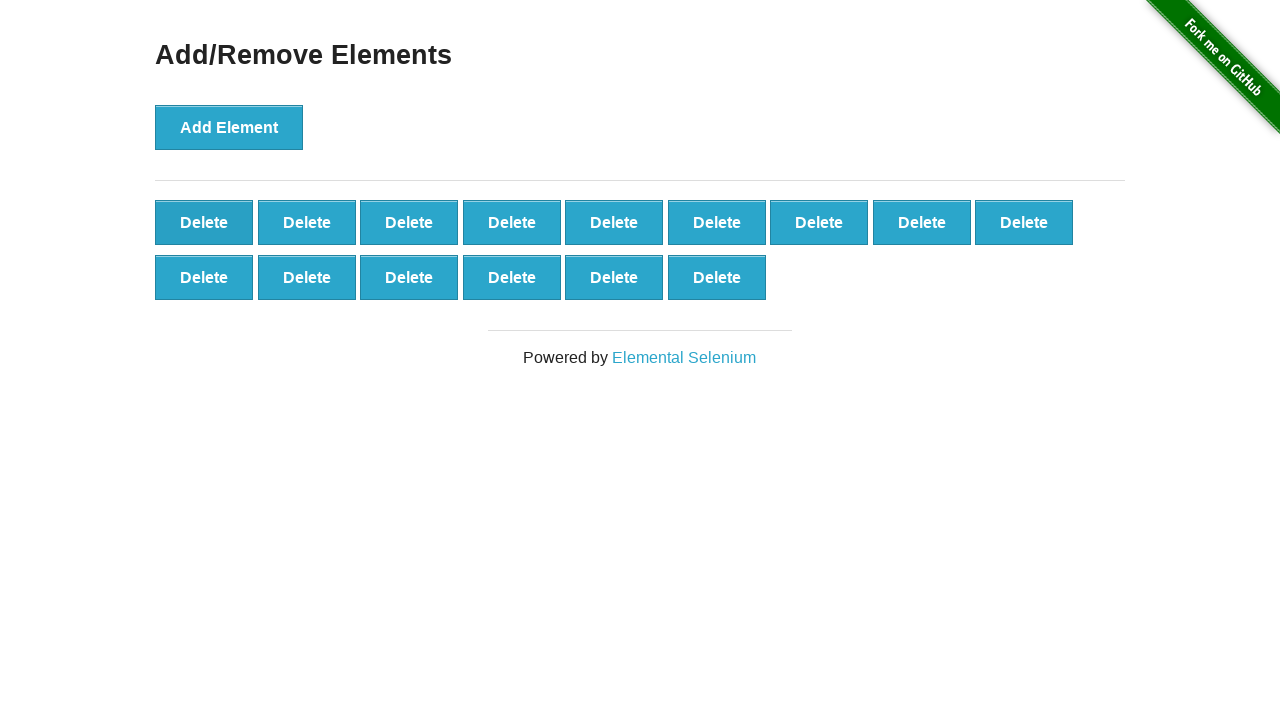

Clicked delete button to remove element (iteration 6/20) at (204, 222) on .added-manually
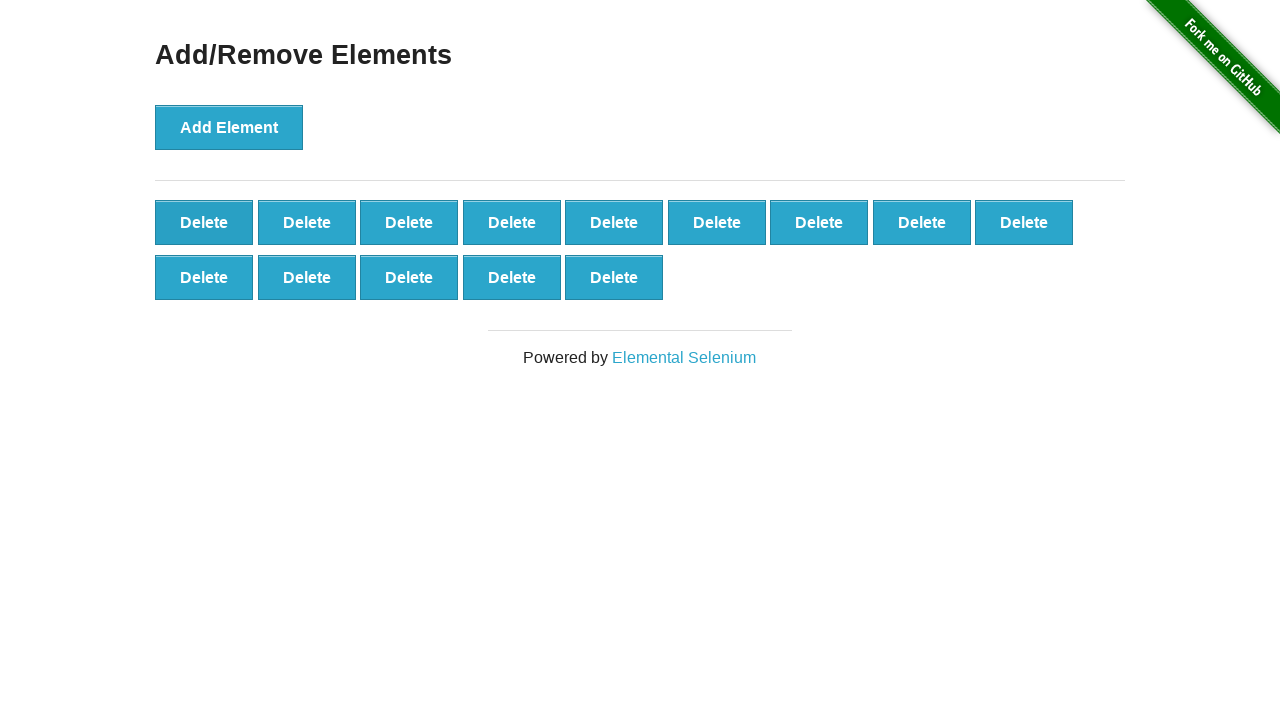

Clicked delete button to remove element (iteration 7/20) at (204, 222) on .added-manually
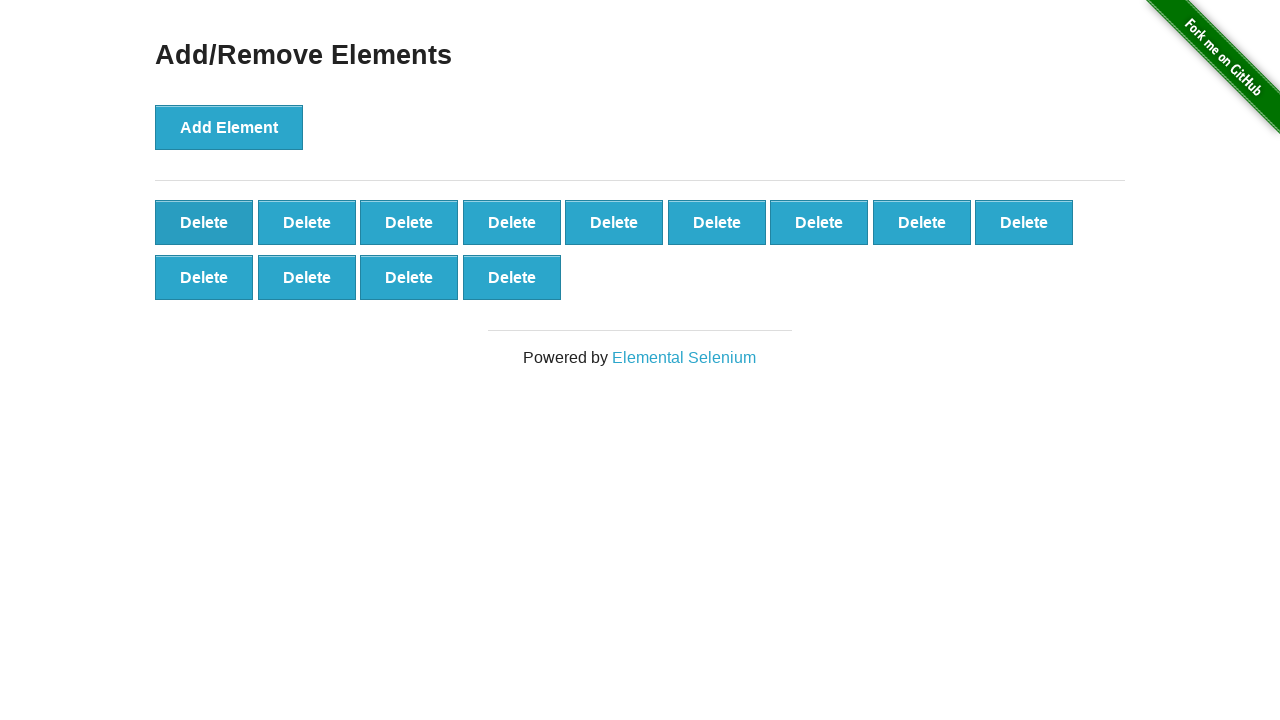

Clicked delete button to remove element (iteration 8/20) at (204, 222) on .added-manually
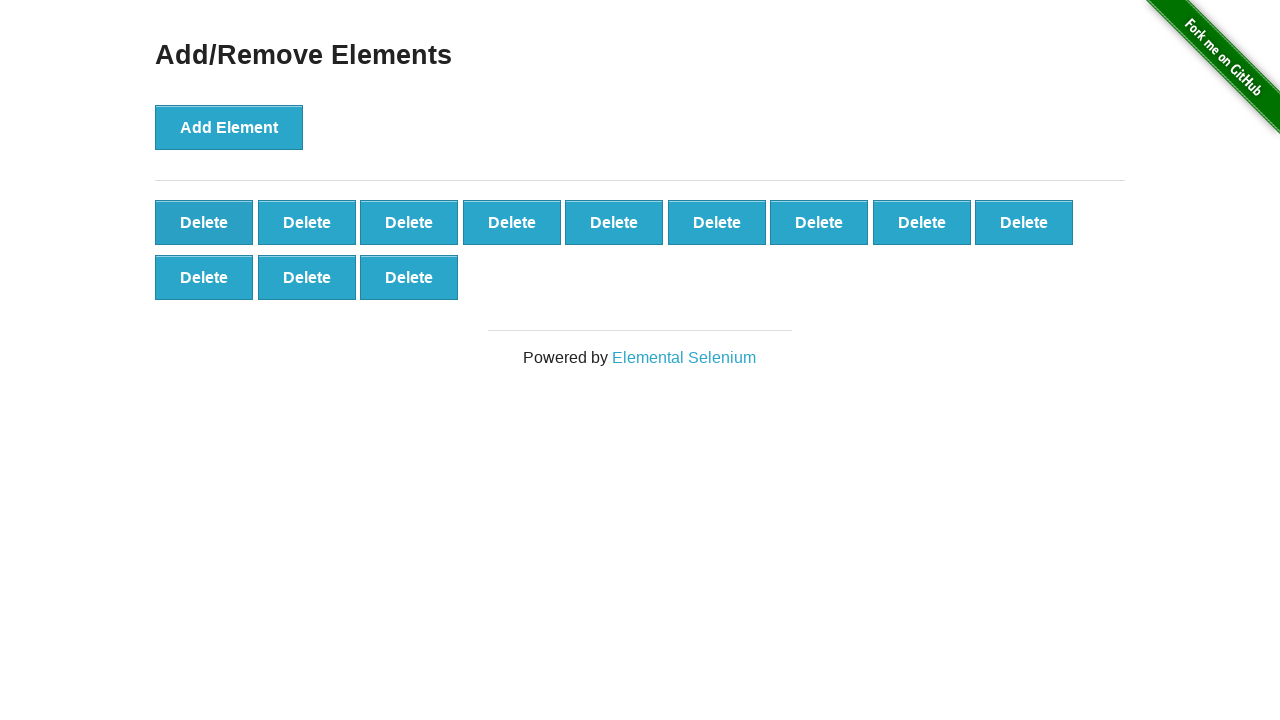

Clicked delete button to remove element (iteration 9/20) at (204, 222) on .added-manually
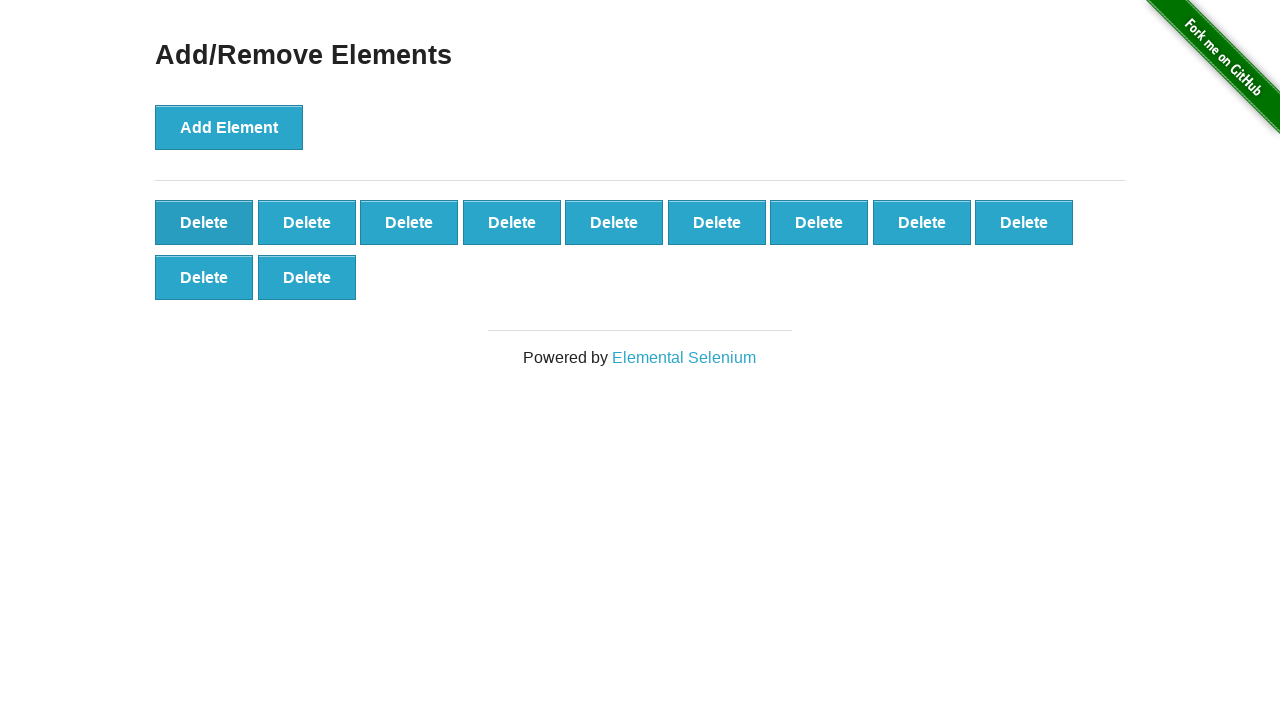

Clicked delete button to remove element (iteration 10/20) at (204, 222) on .added-manually
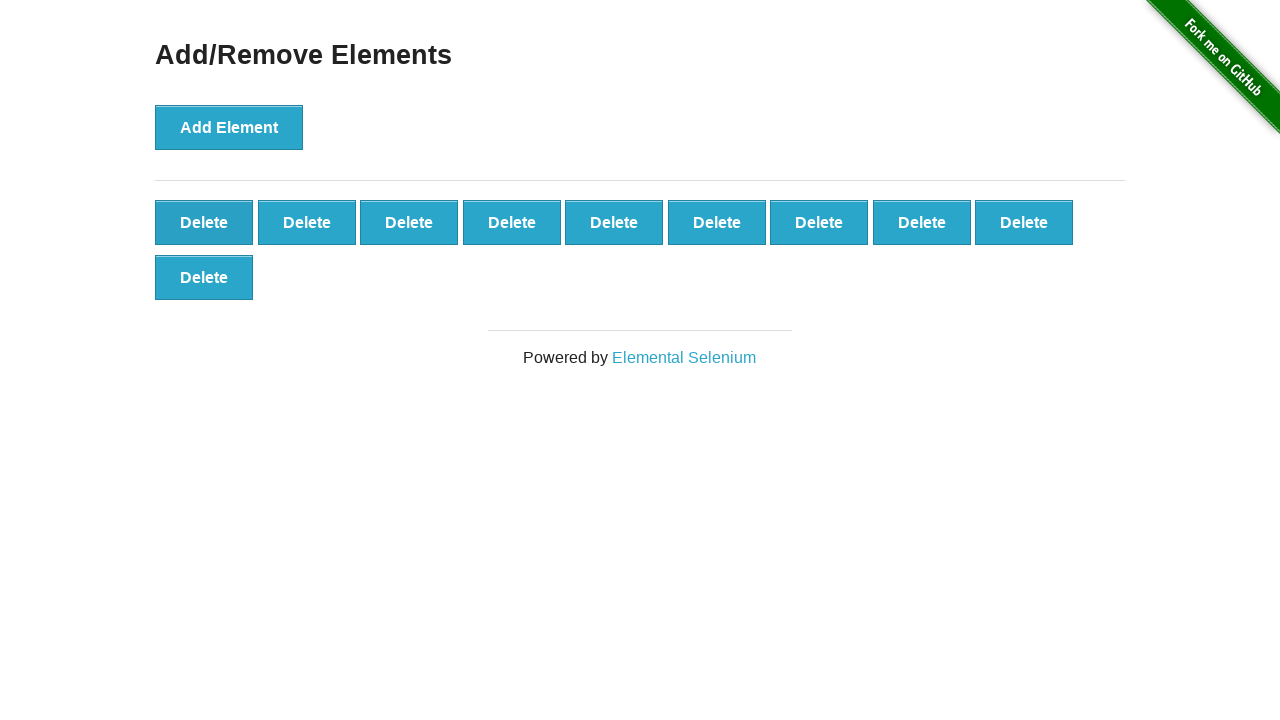

Clicked delete button to remove element (iteration 11/20) at (204, 222) on .added-manually
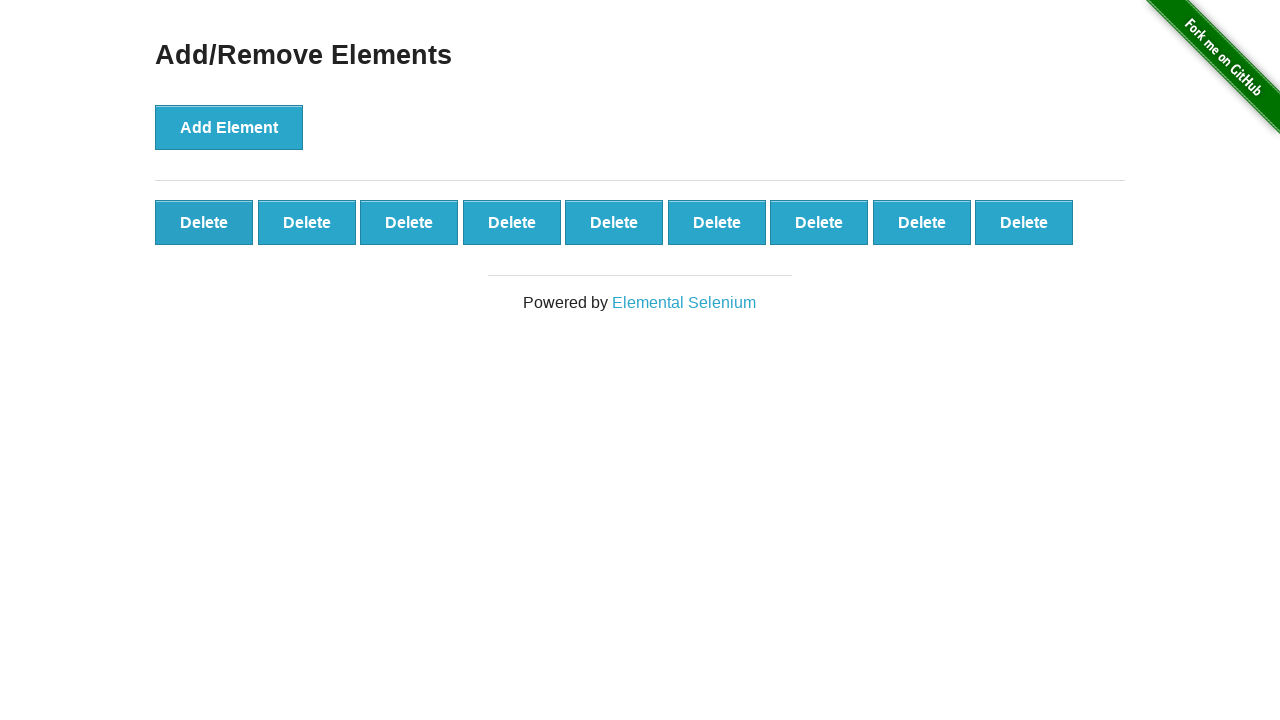

Clicked delete button to remove element (iteration 12/20) at (204, 222) on .added-manually
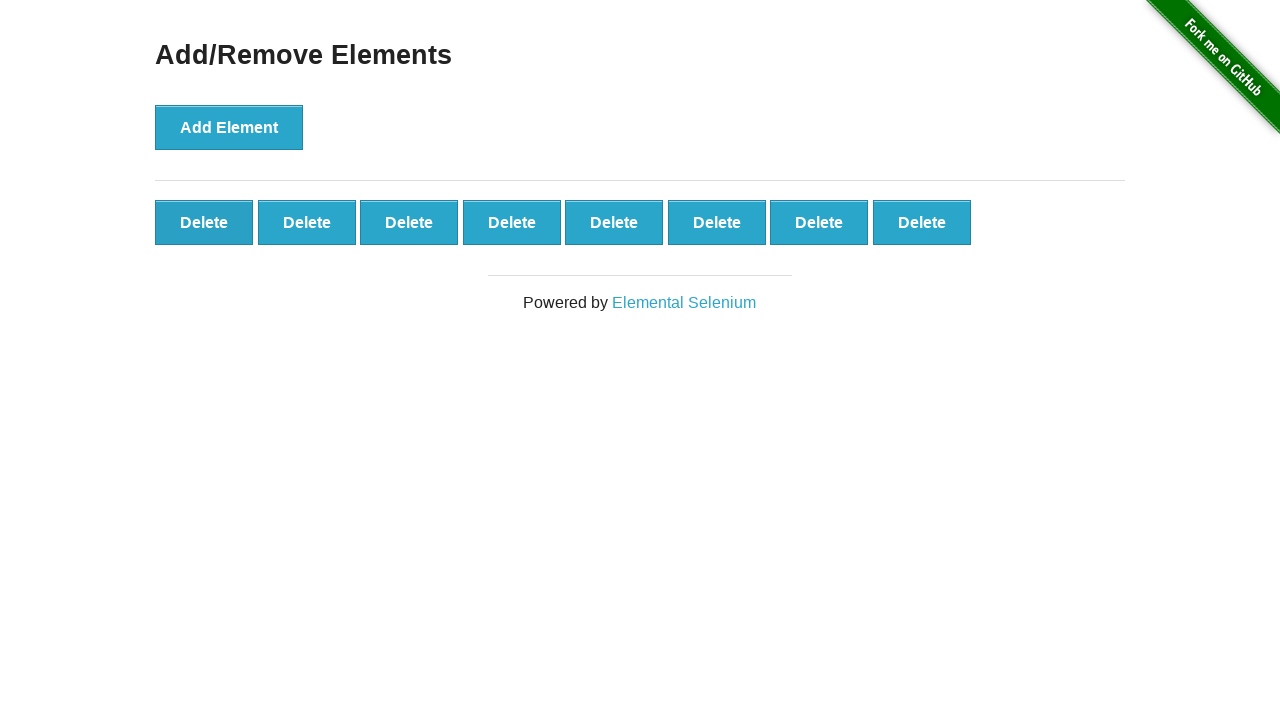

Clicked delete button to remove element (iteration 13/20) at (204, 222) on .added-manually
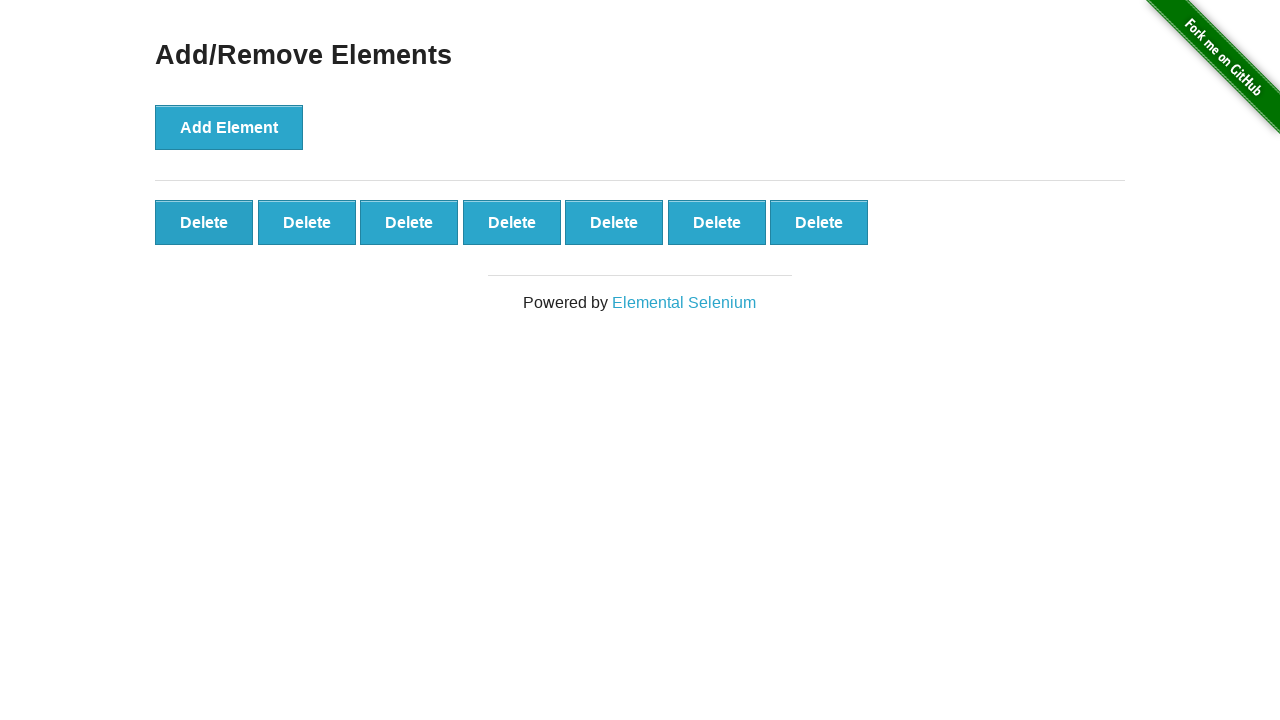

Clicked delete button to remove element (iteration 14/20) at (204, 222) on .added-manually
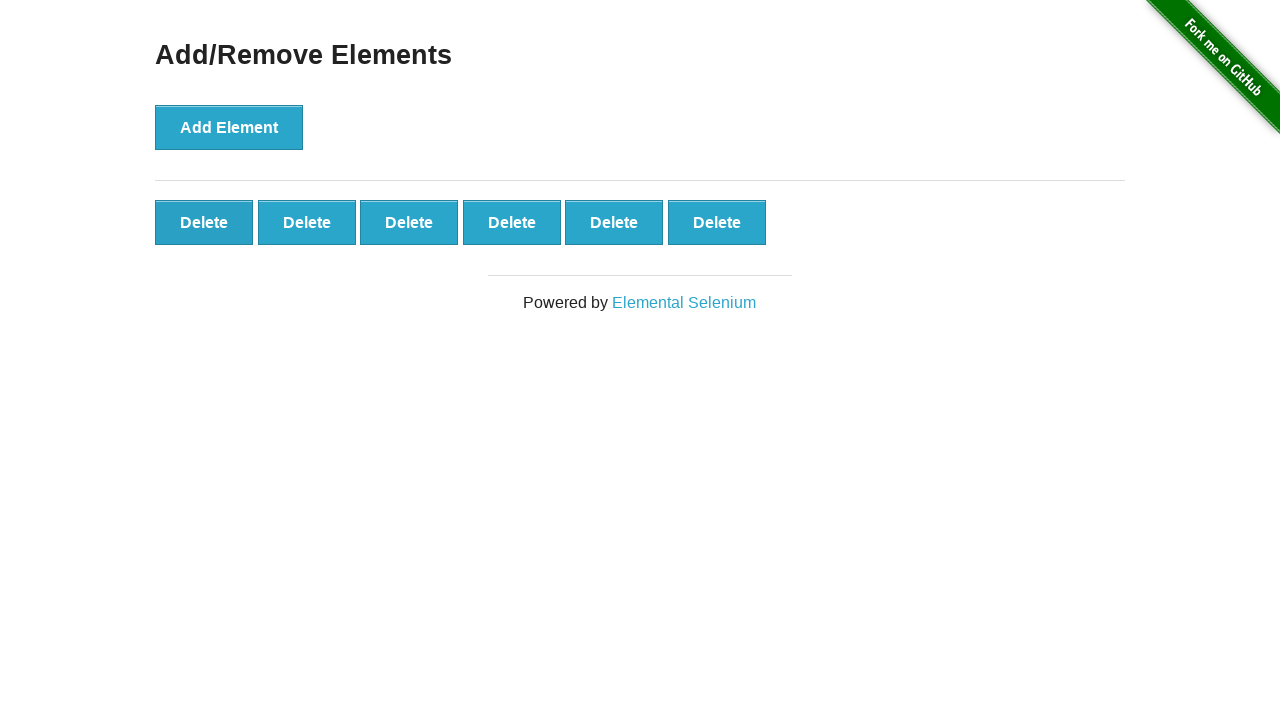

Clicked delete button to remove element (iteration 15/20) at (204, 222) on .added-manually
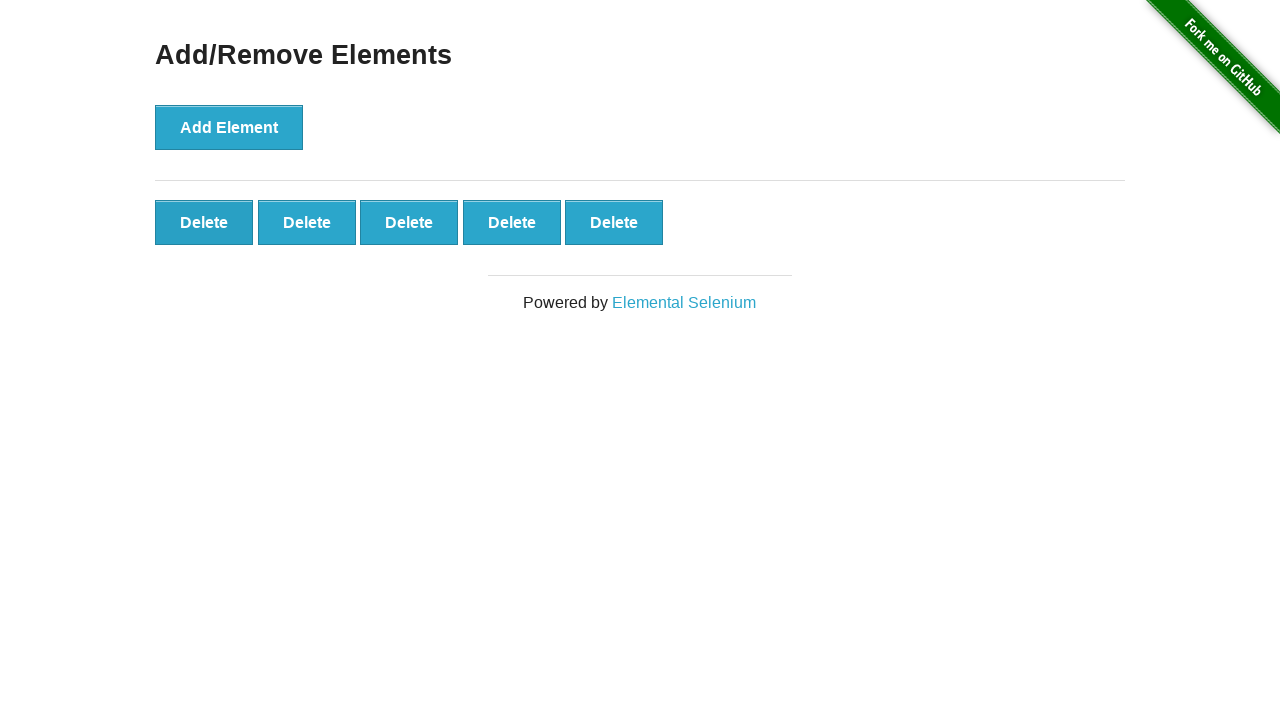

Clicked delete button to remove element (iteration 16/20) at (204, 222) on .added-manually
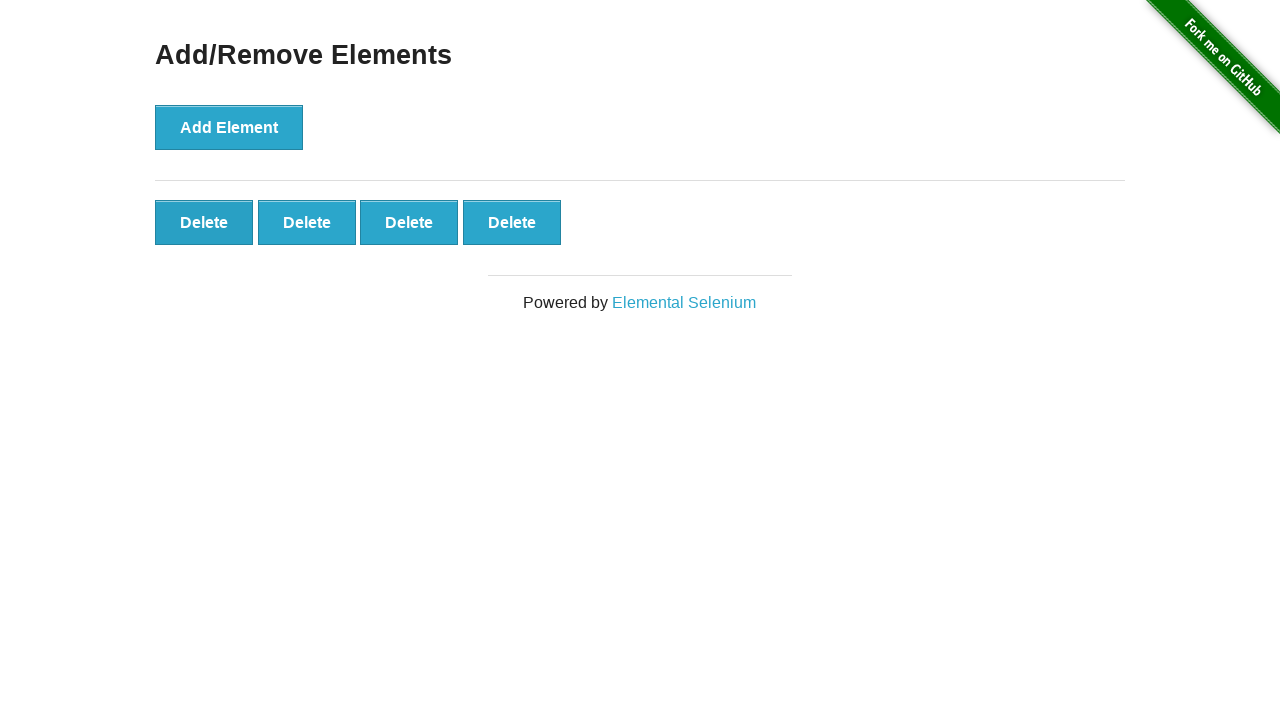

Clicked delete button to remove element (iteration 17/20) at (204, 222) on .added-manually
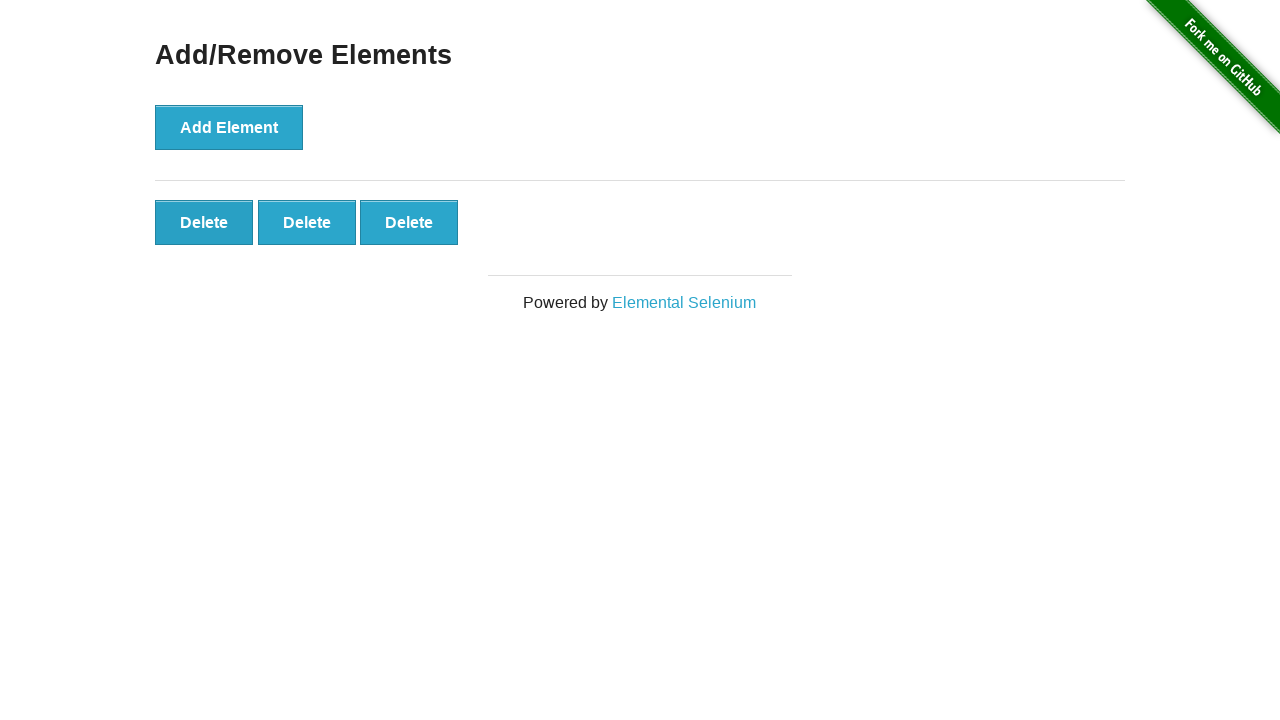

Clicked delete button to remove element (iteration 18/20) at (204, 222) on .added-manually
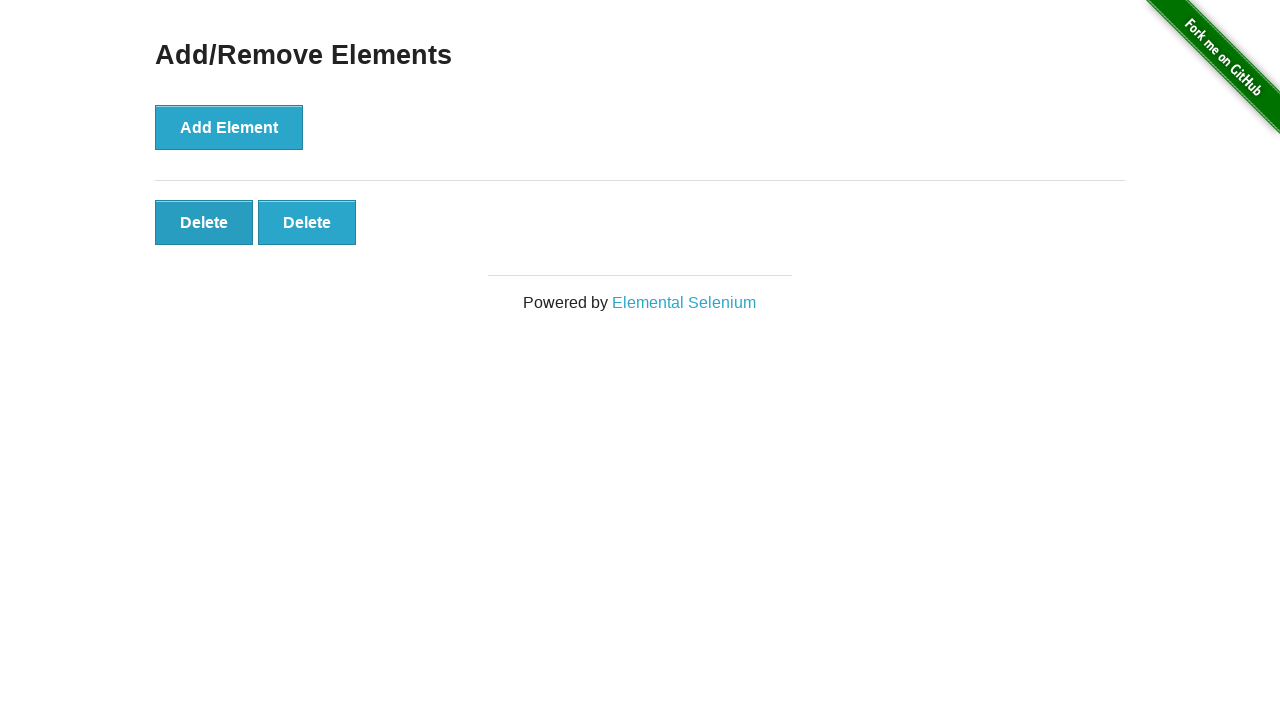

Clicked delete button to remove element (iteration 19/20) at (204, 222) on .added-manually
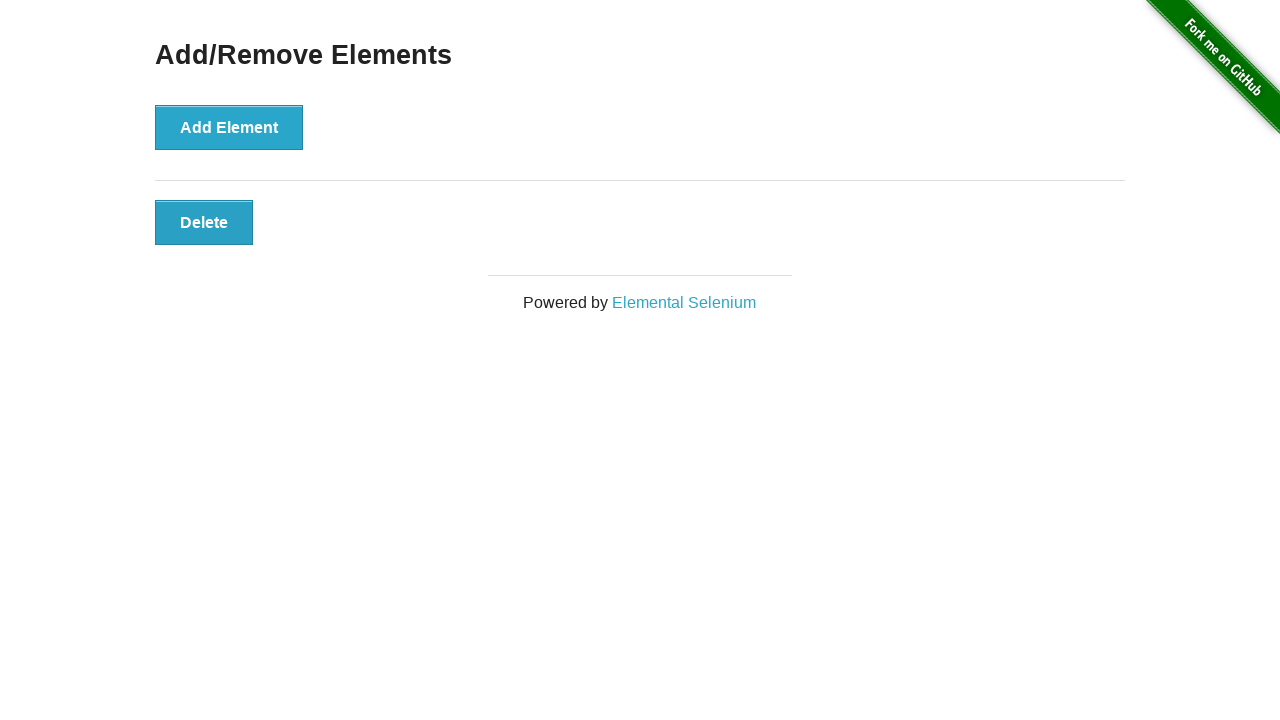

Clicked delete button to remove element (iteration 20/20) at (204, 222) on .added-manually
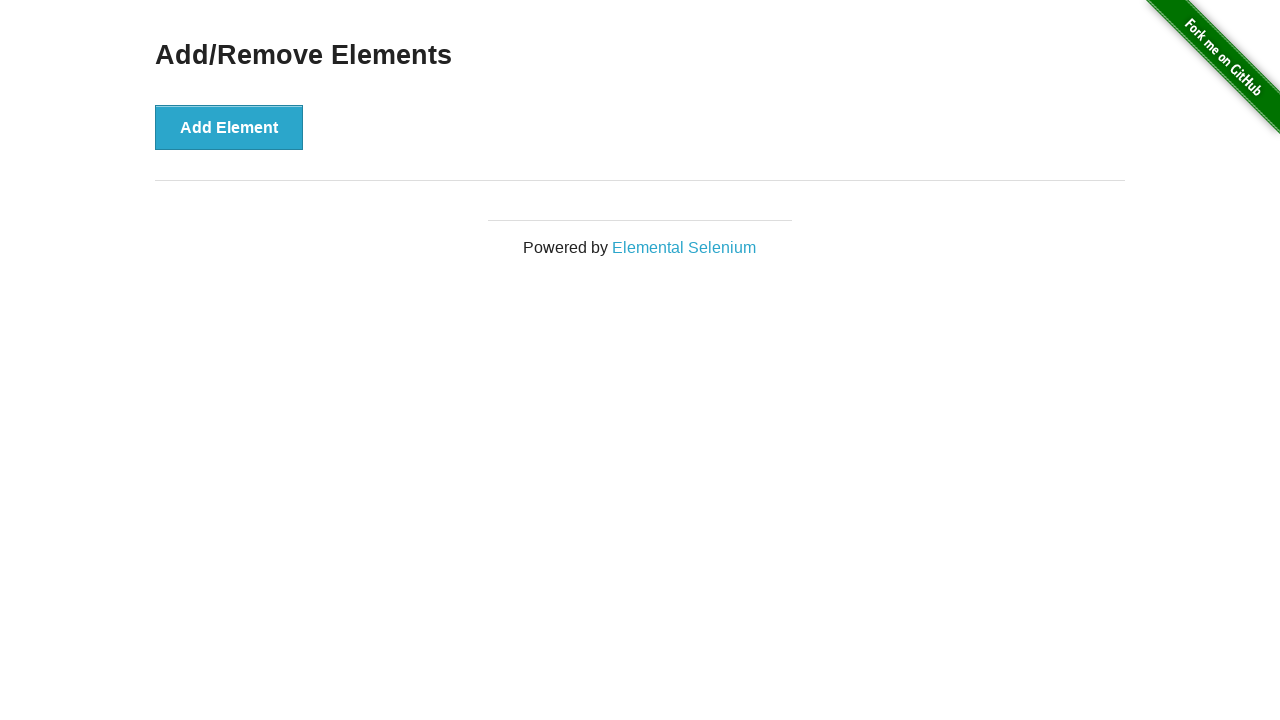

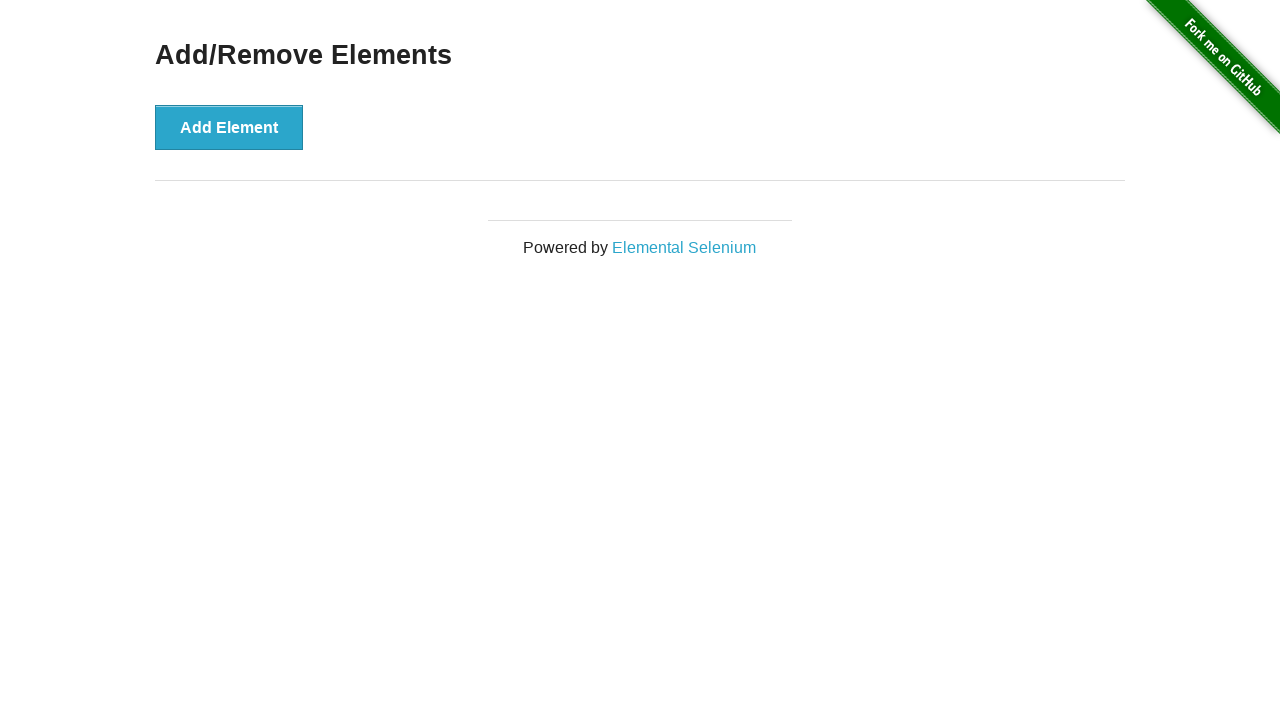